Tests a web table application by adding 10 records with randomly generated names, ages, and countries using form inputs and a dropdown selector, then verifies the records appear in the table.

Starting URL: https://claruswaysda.github.io/addRecordWebTable.html

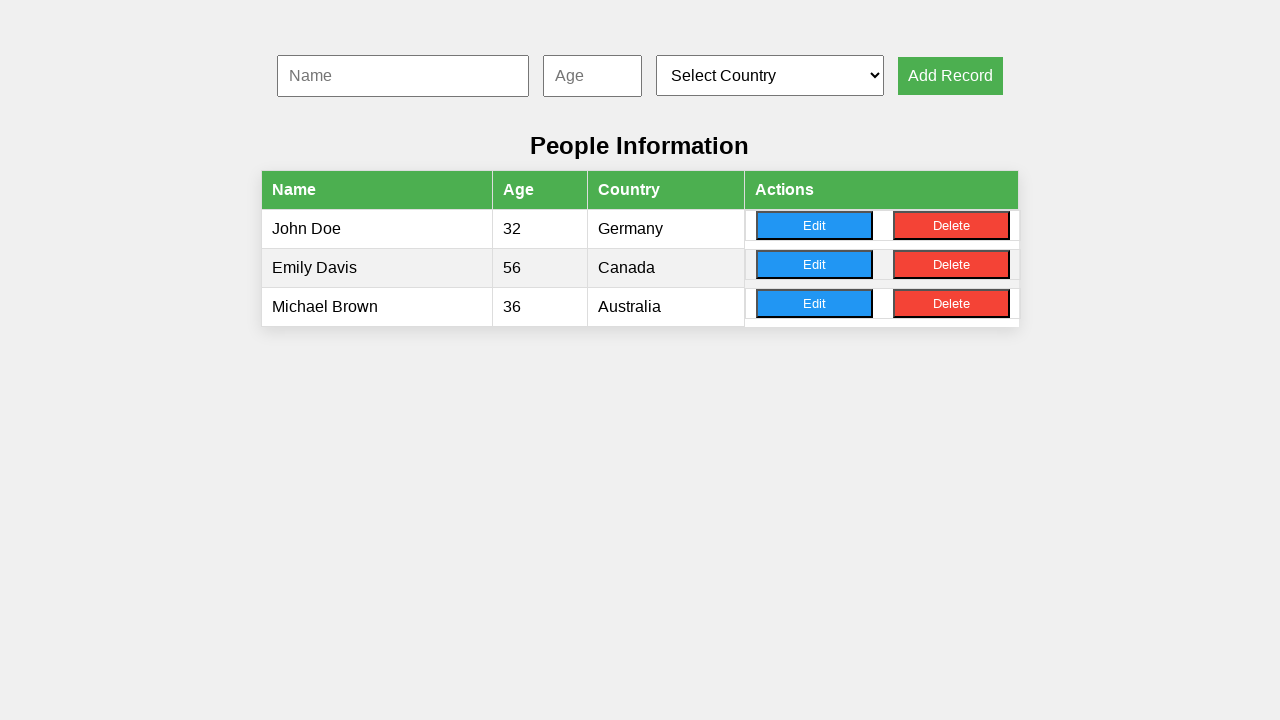

Navigated to web table application
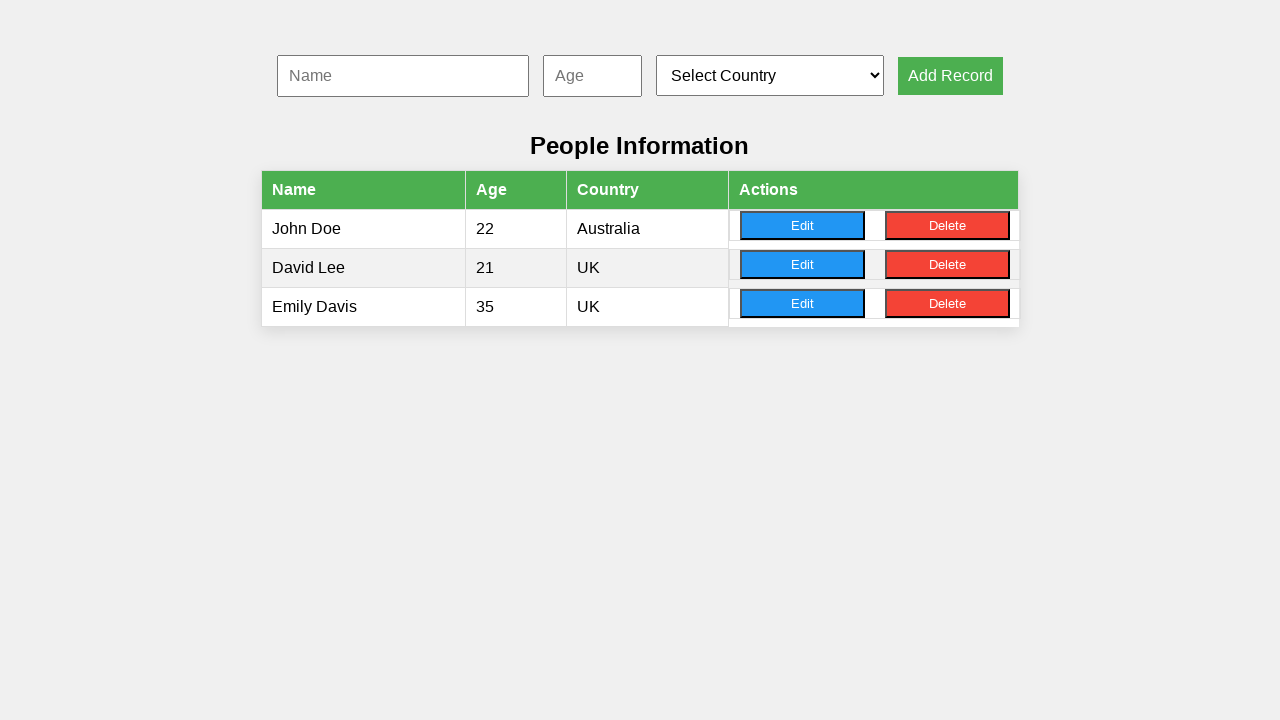

Filled name field with 'Elizabeth537' on #nameInput
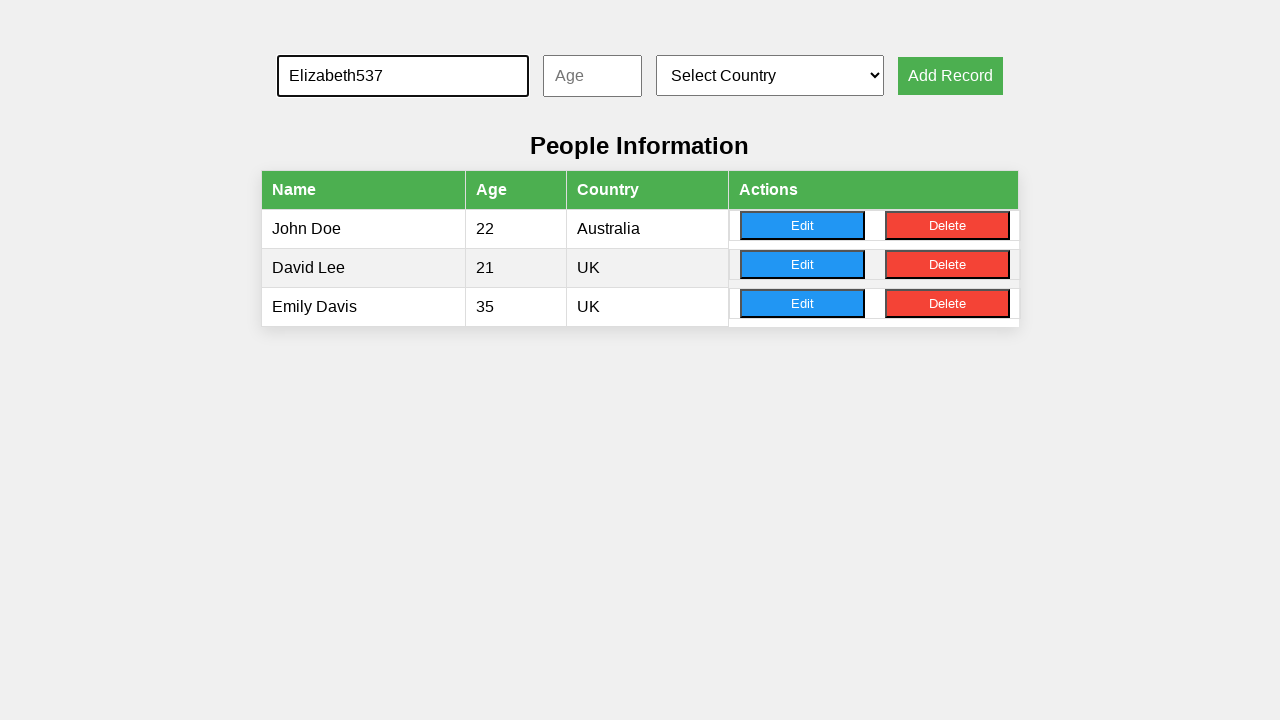

Filled age field with '43' on #ageInput
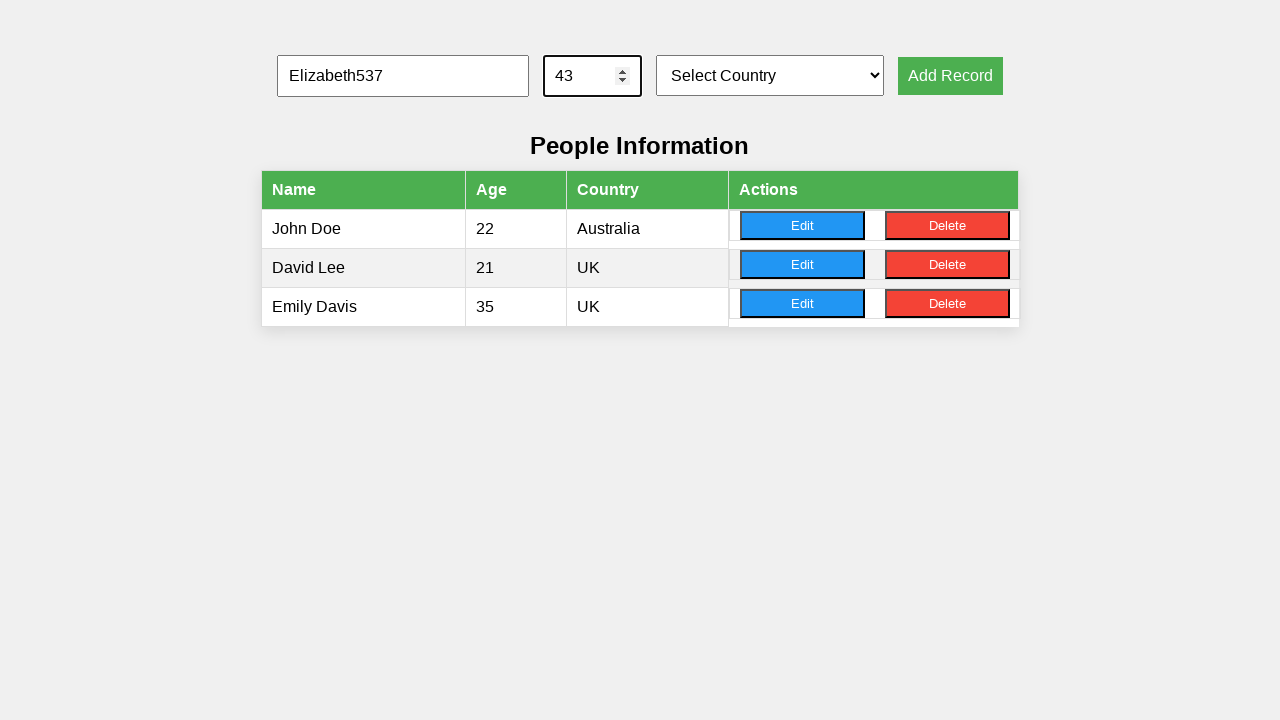

Selected country at index 4 on #countrySelect
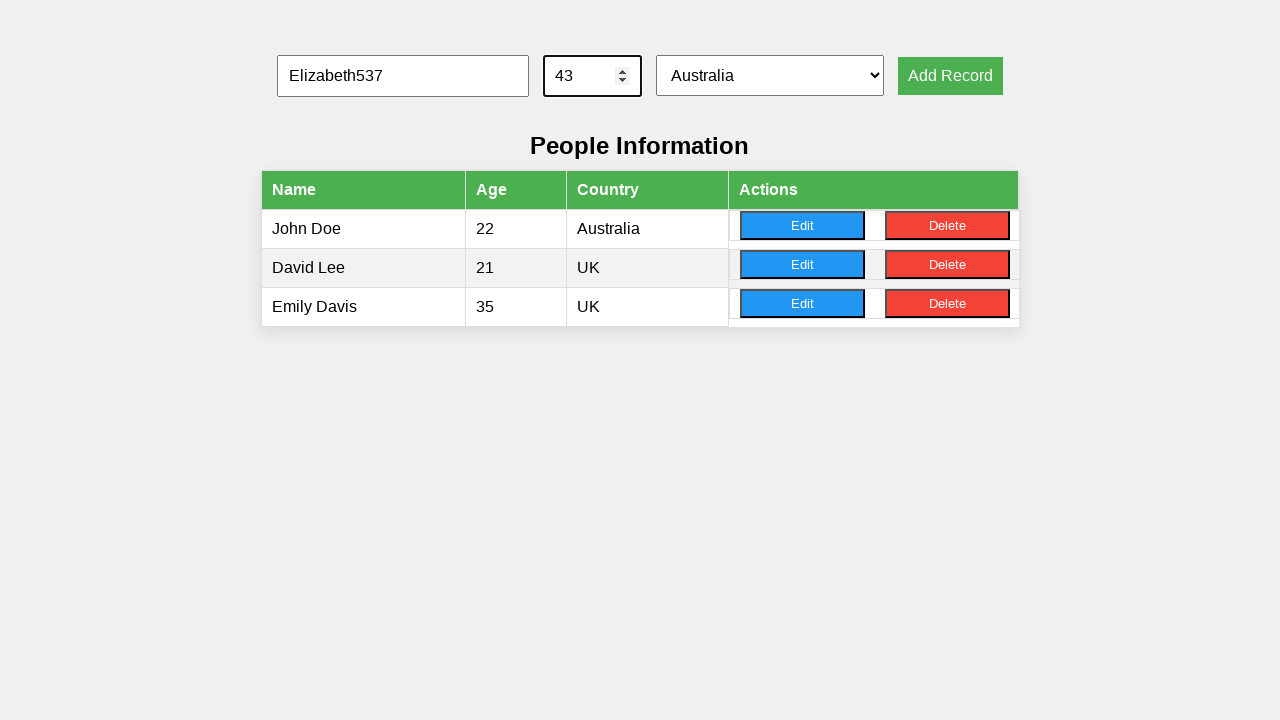

Clicked 'Add Record' button for record 1 at (950, 76) on xpath=//button[text()='Add Record']
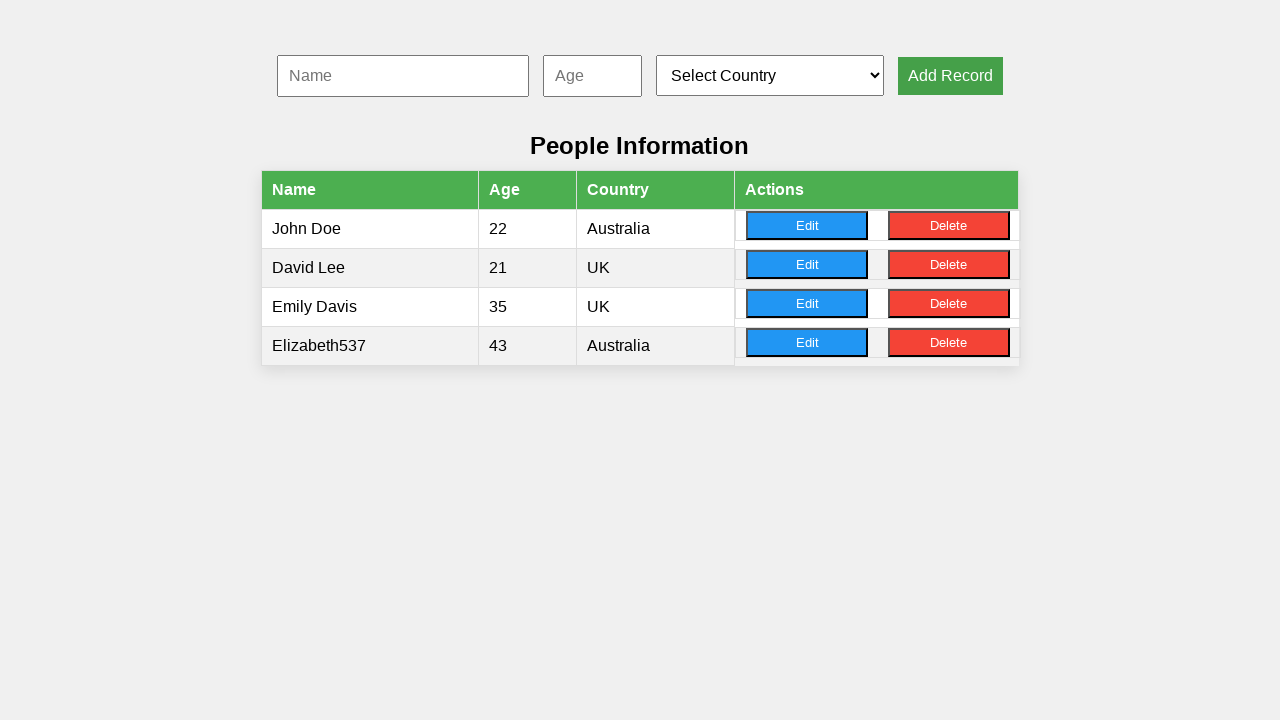

Filled name field with 'Patricia990' on #nameInput
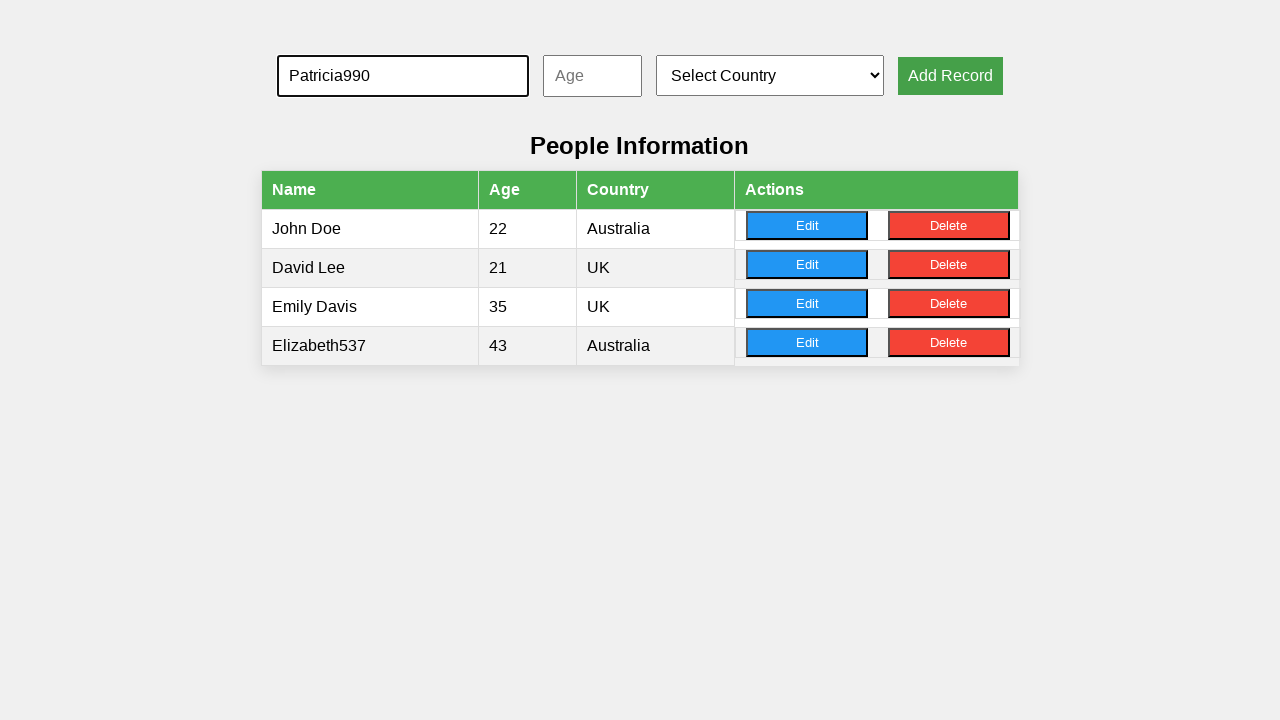

Filled age field with '31' on #ageInput
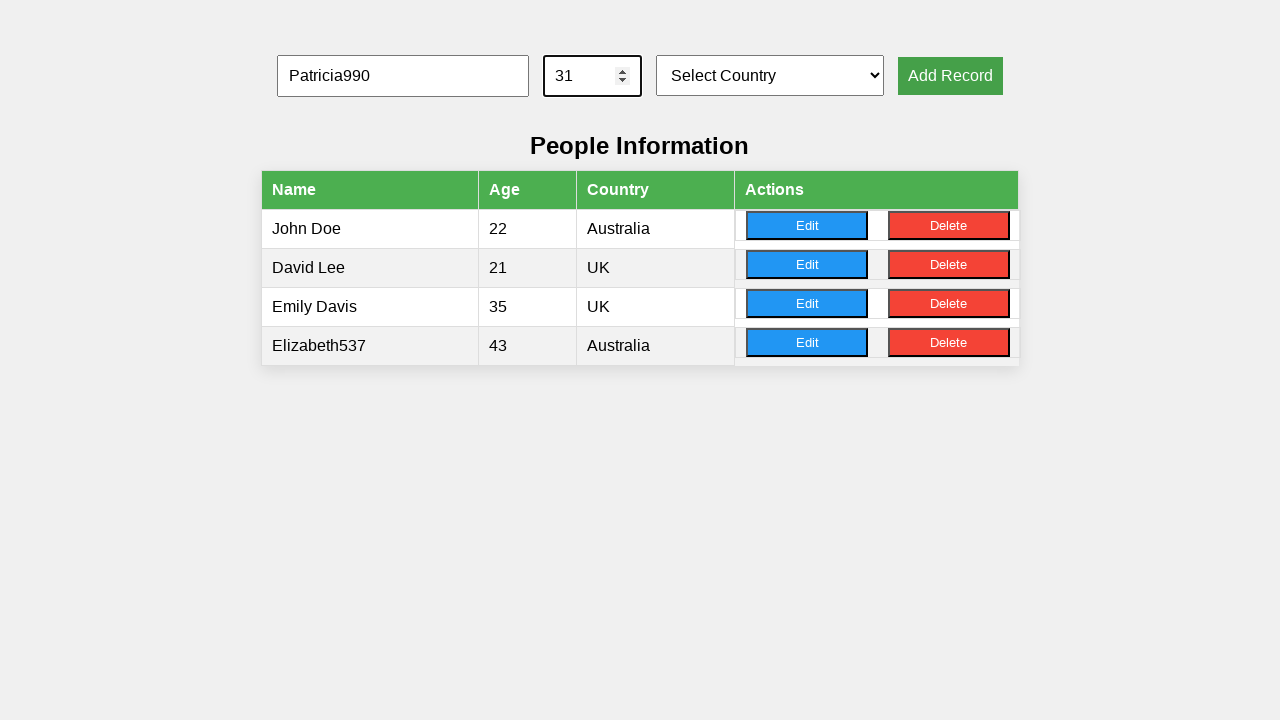

Selected country at index 1 on #countrySelect
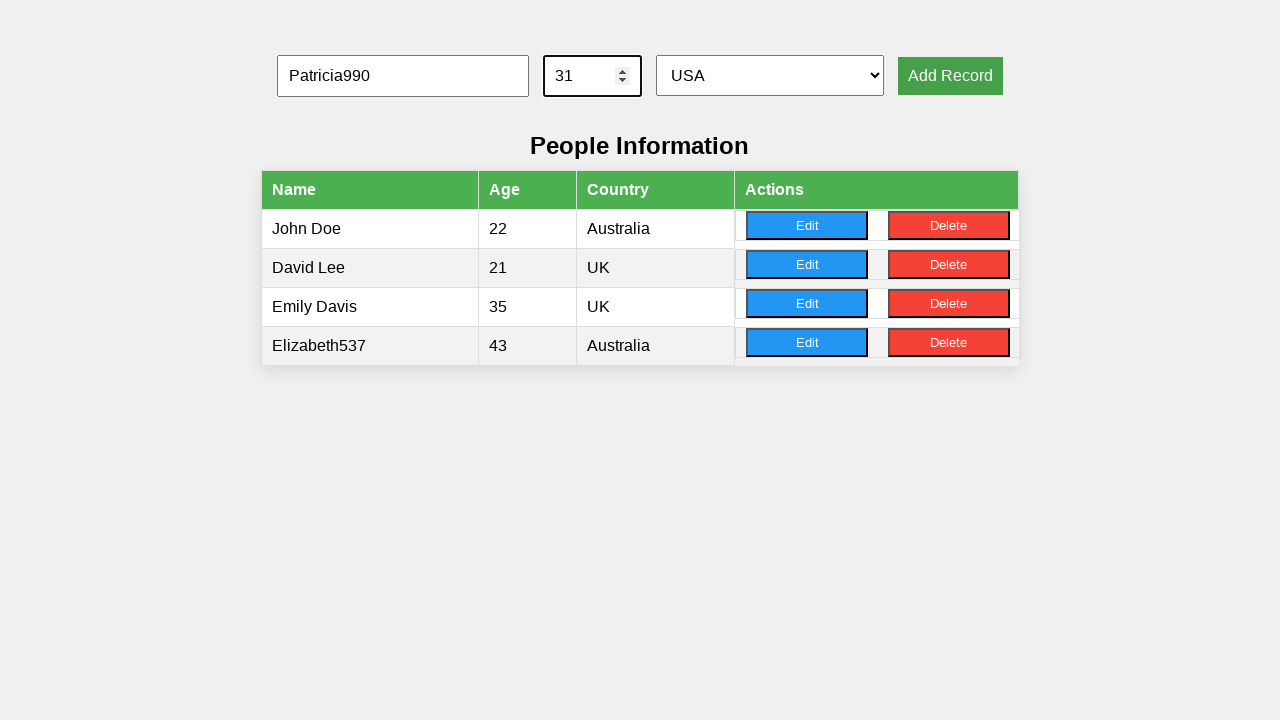

Clicked 'Add Record' button for record 2 at (950, 76) on xpath=//button[text()='Add Record']
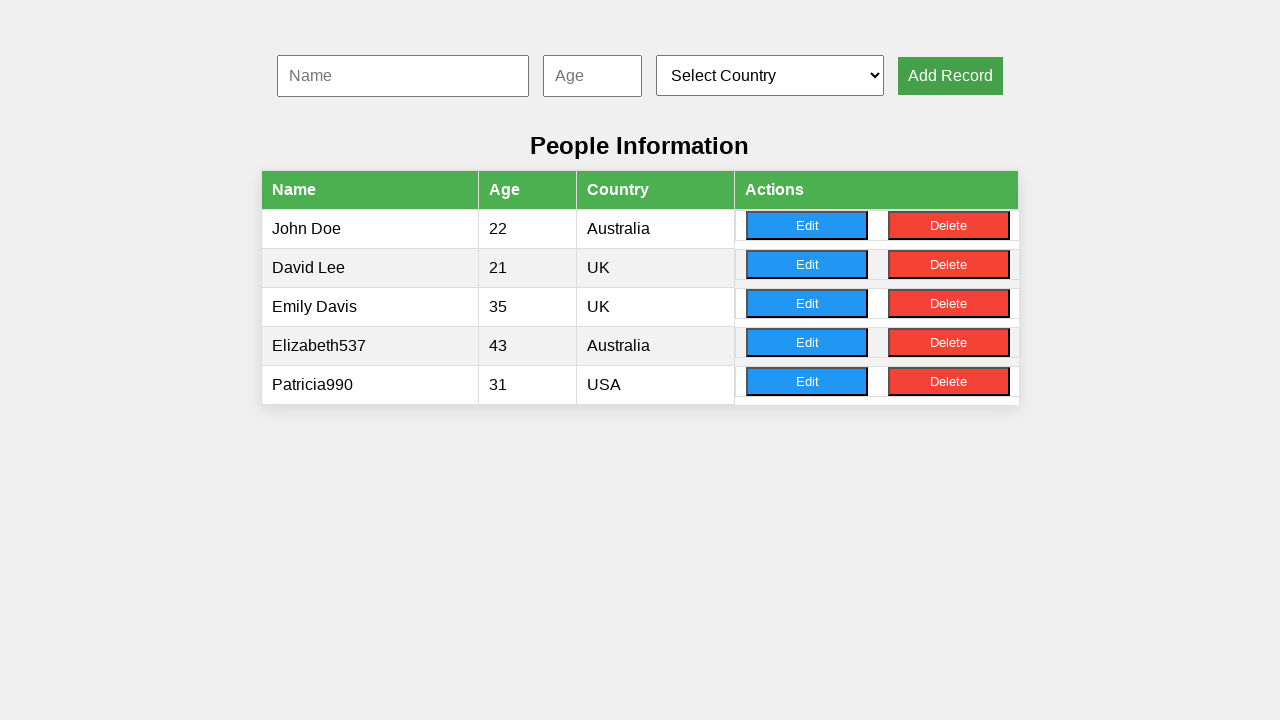

Filled name field with 'Patricia987' on #nameInput
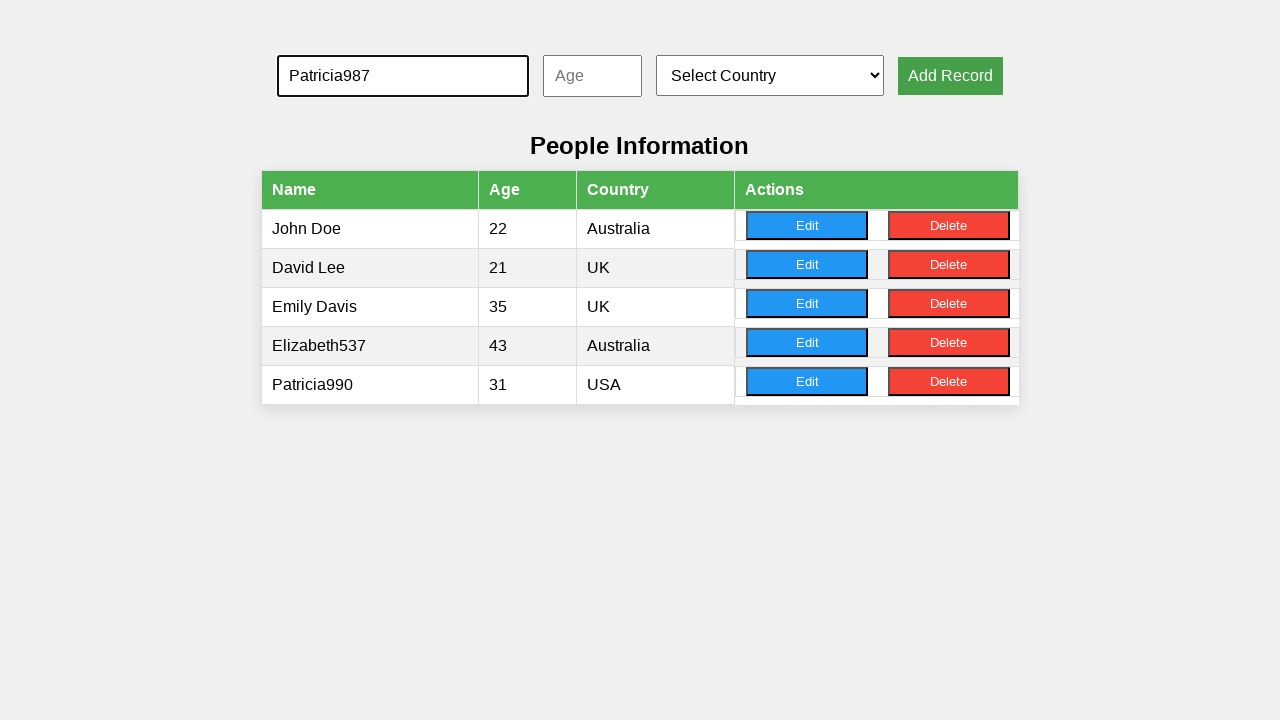

Filled age field with '38' on #ageInput
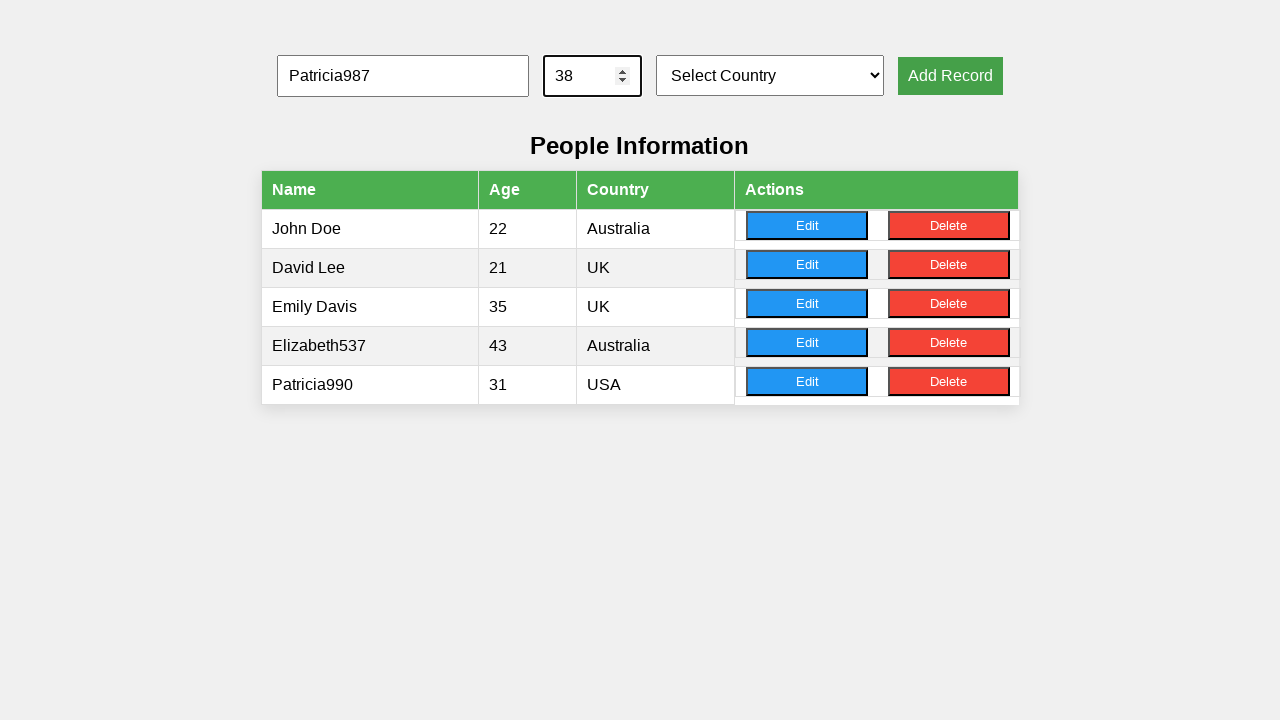

Selected country at index 4 on #countrySelect
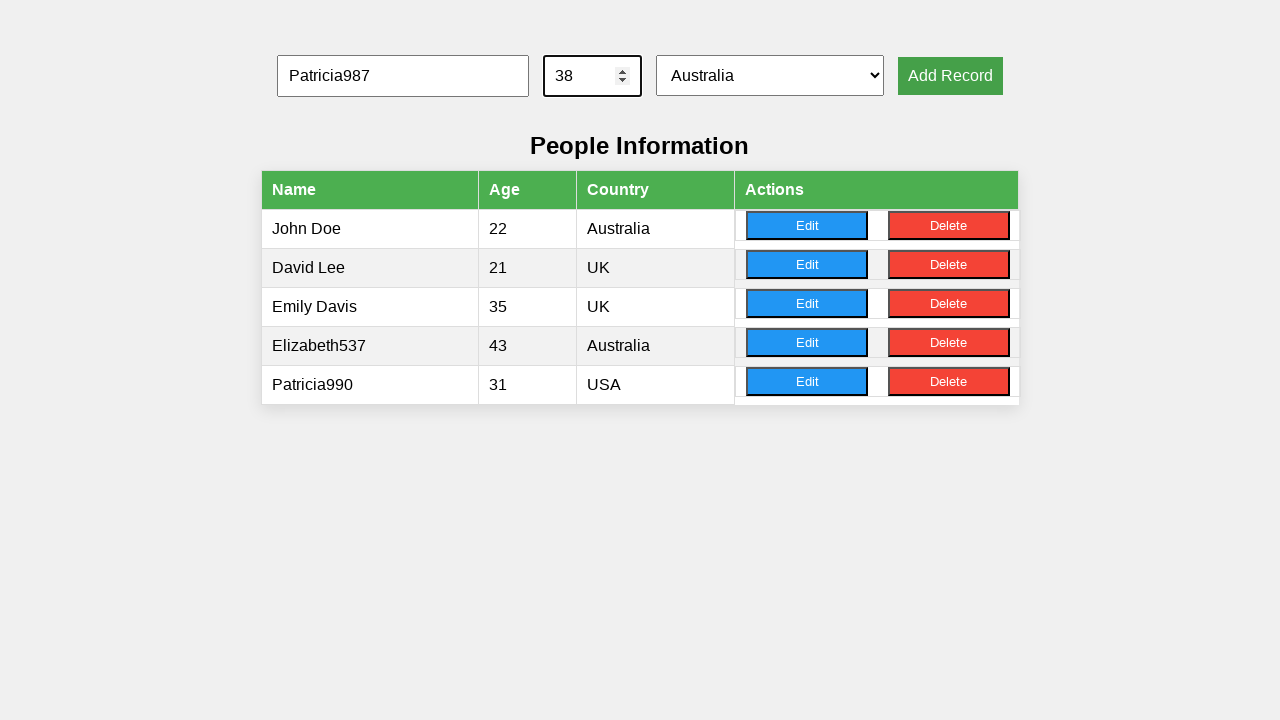

Clicked 'Add Record' button for record 3 at (950, 76) on xpath=//button[text()='Add Record']
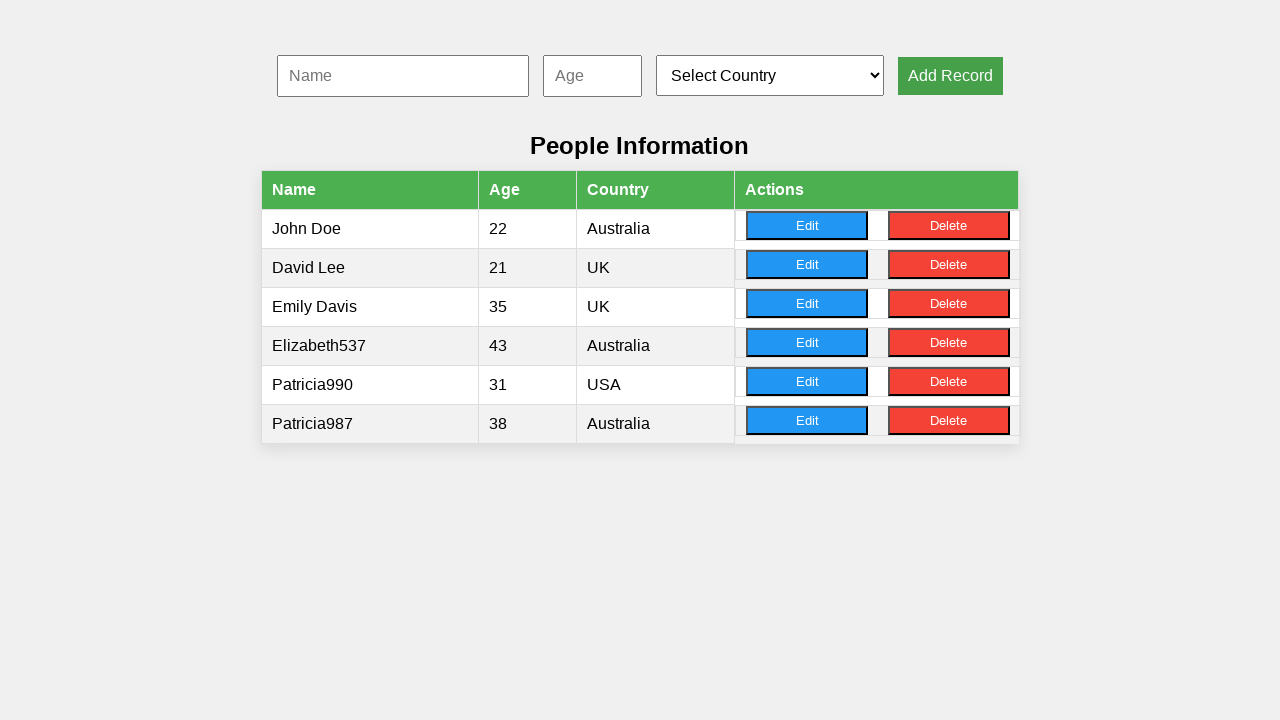

Filled name field with 'Linda110' on #nameInput
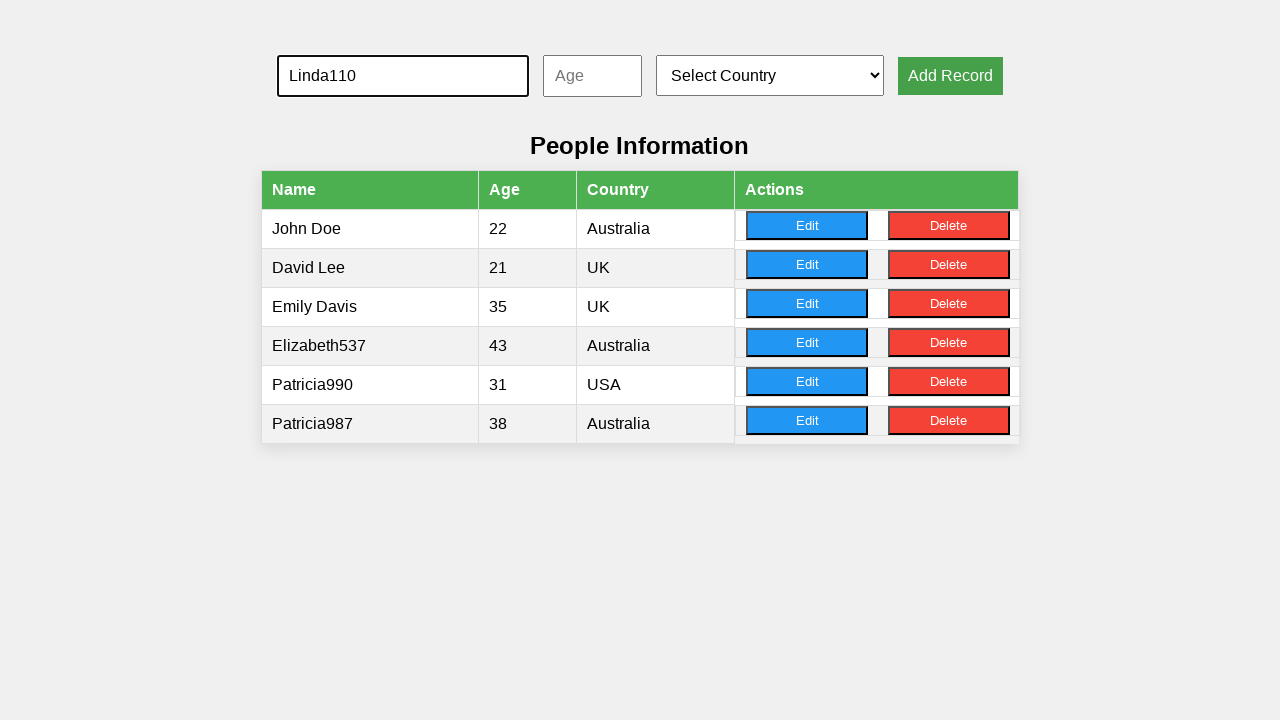

Filled age field with '47' on #ageInput
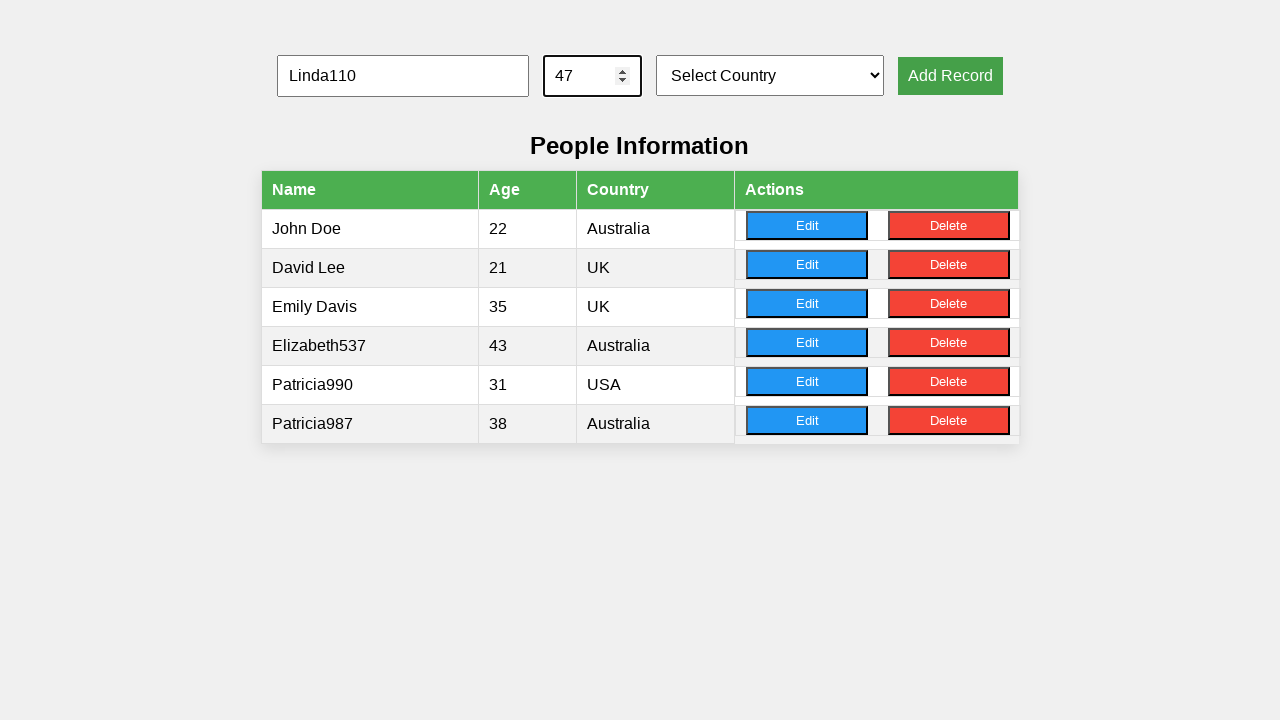

Selected country at index 2 on #countrySelect
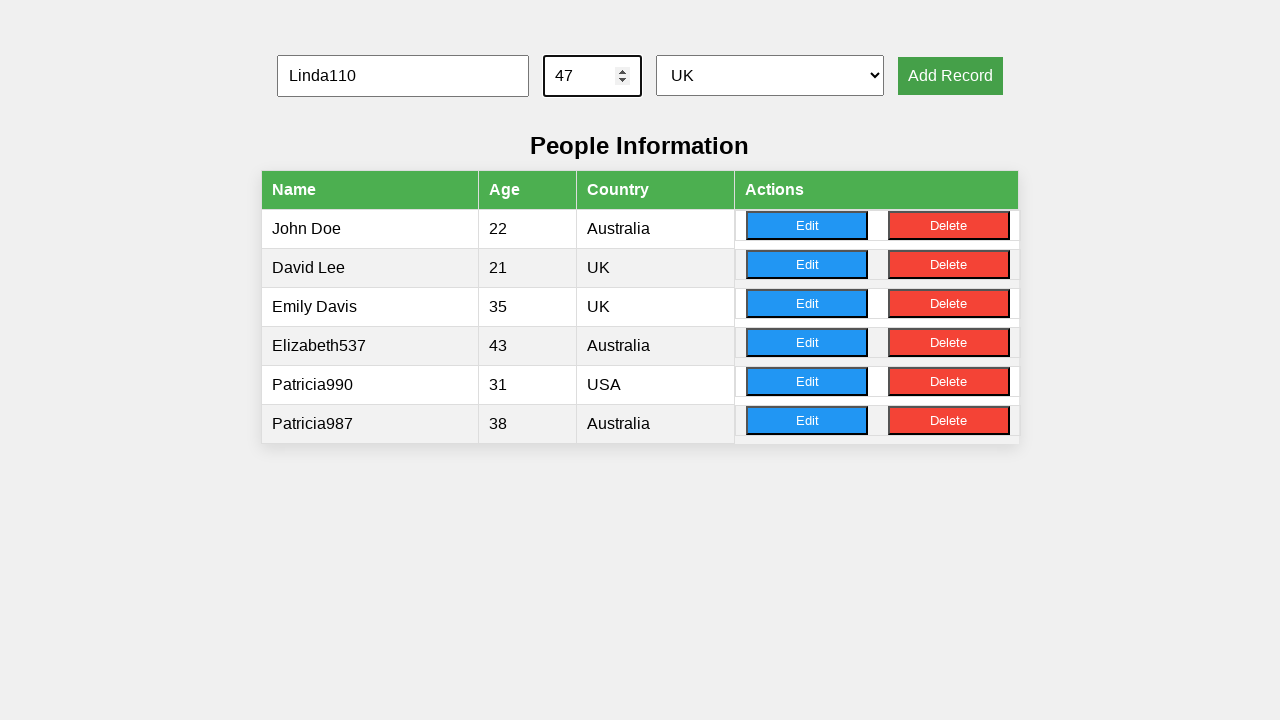

Clicked 'Add Record' button for record 4 at (950, 76) on xpath=//button[text()='Add Record']
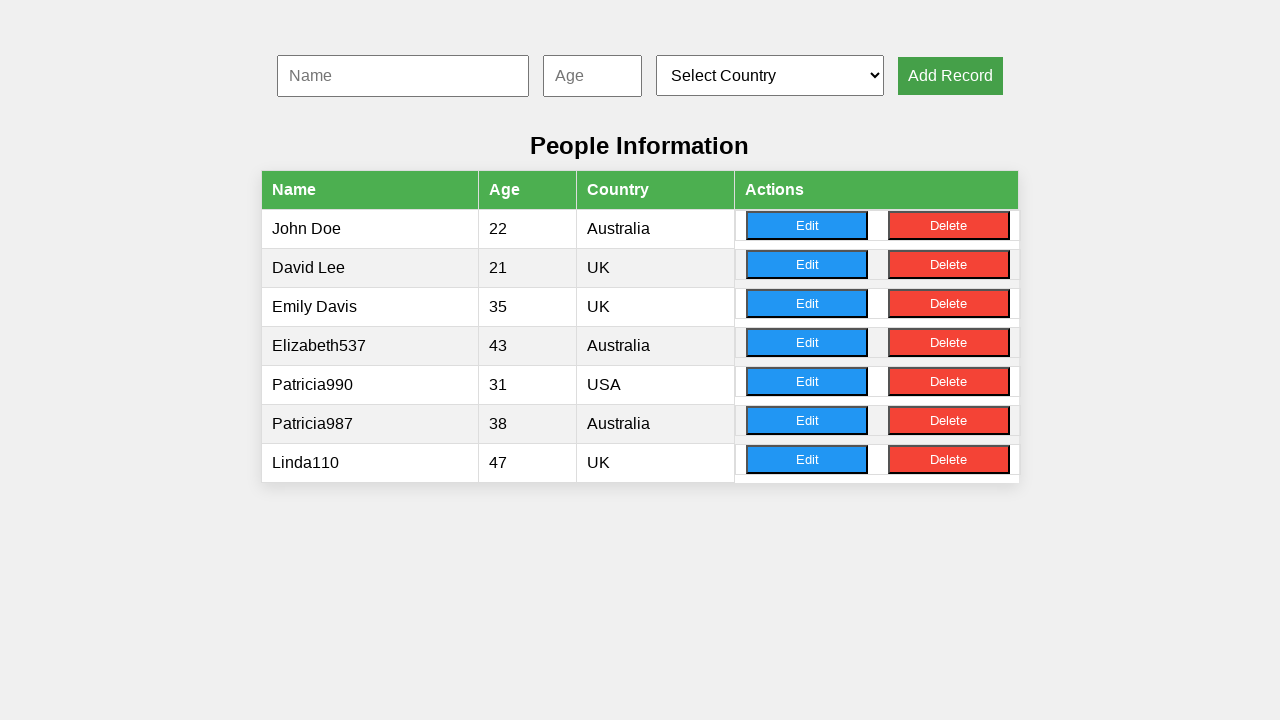

Filled name field with 'Patricia833' on #nameInput
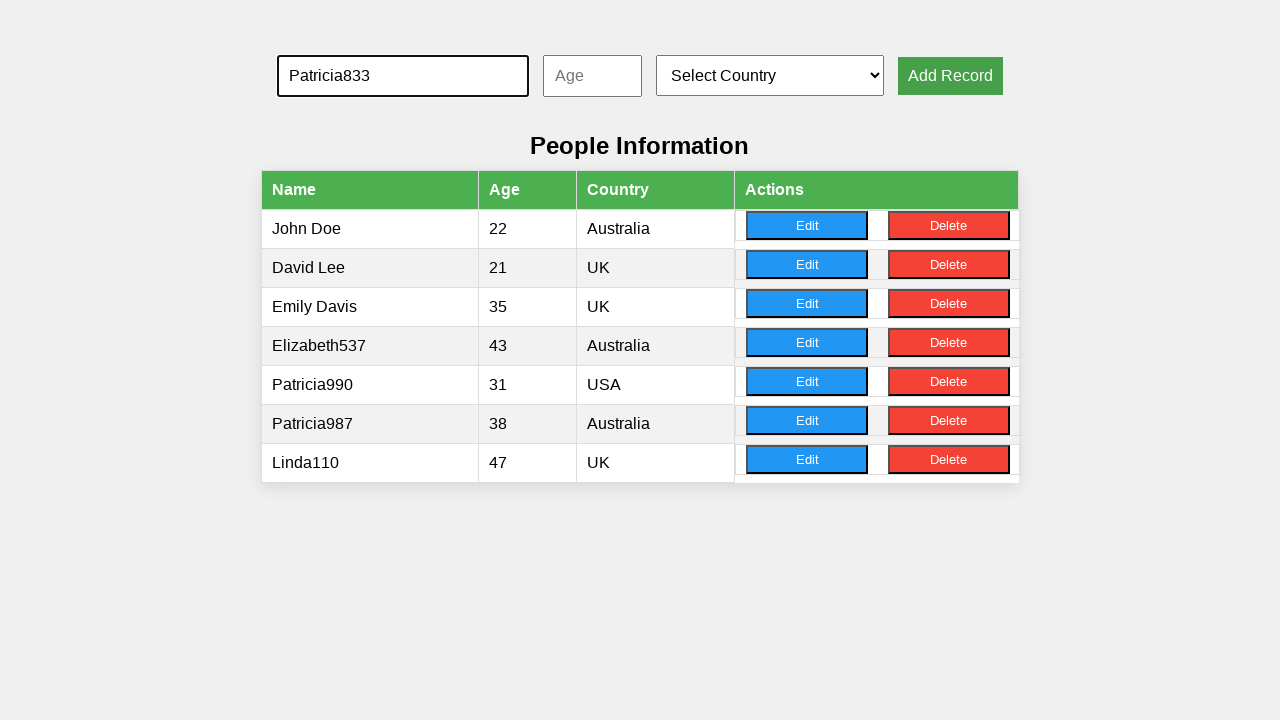

Filled age field with '37' on #ageInput
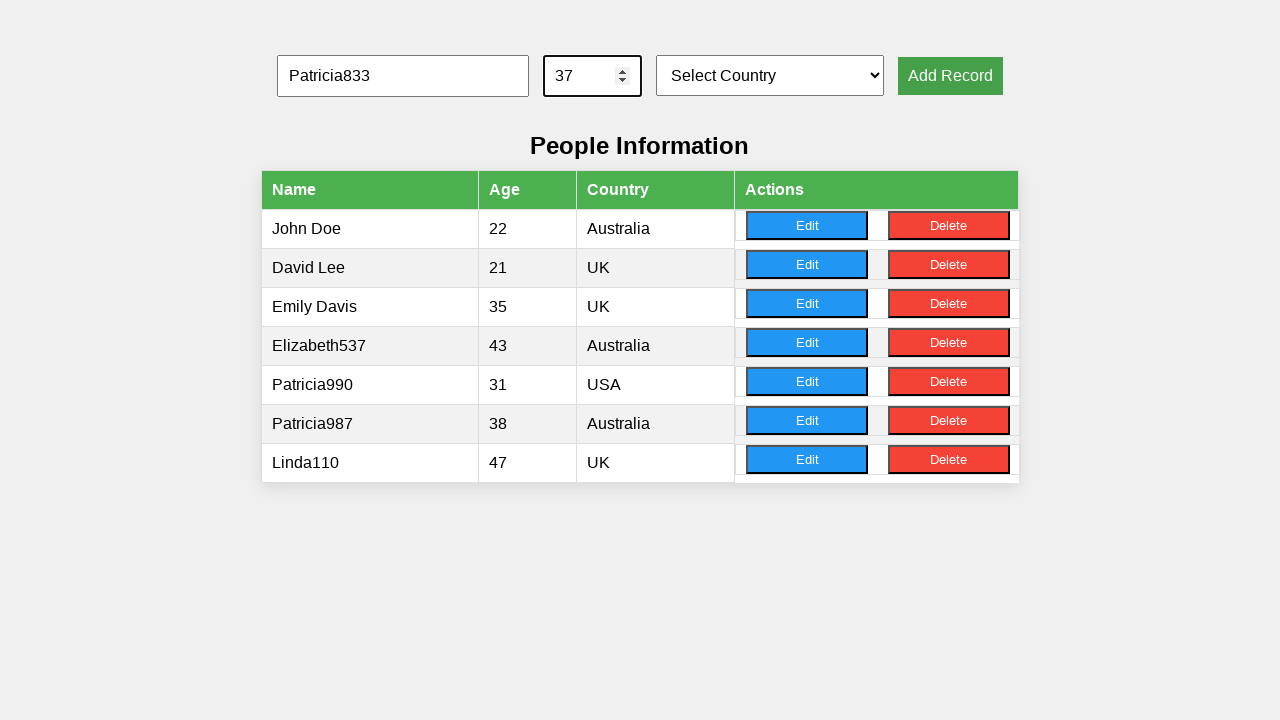

Selected country at index 3 on #countrySelect
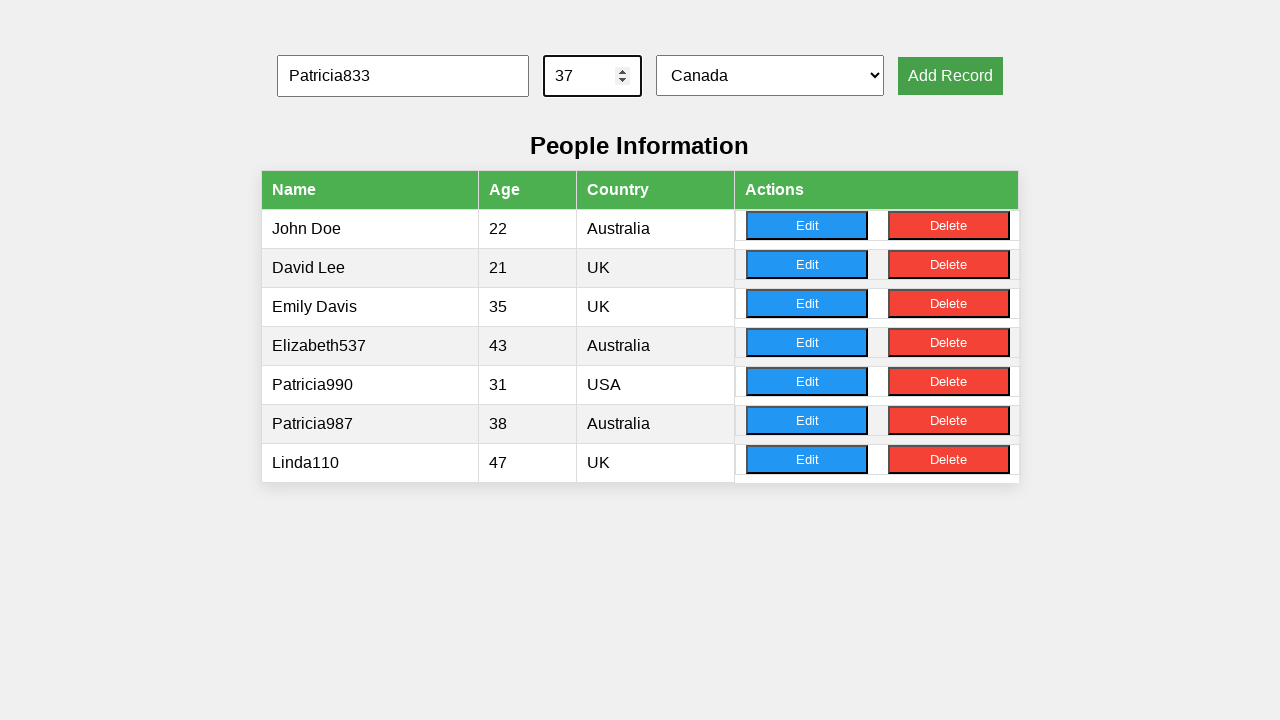

Clicked 'Add Record' button for record 5 at (950, 76) on xpath=//button[text()='Add Record']
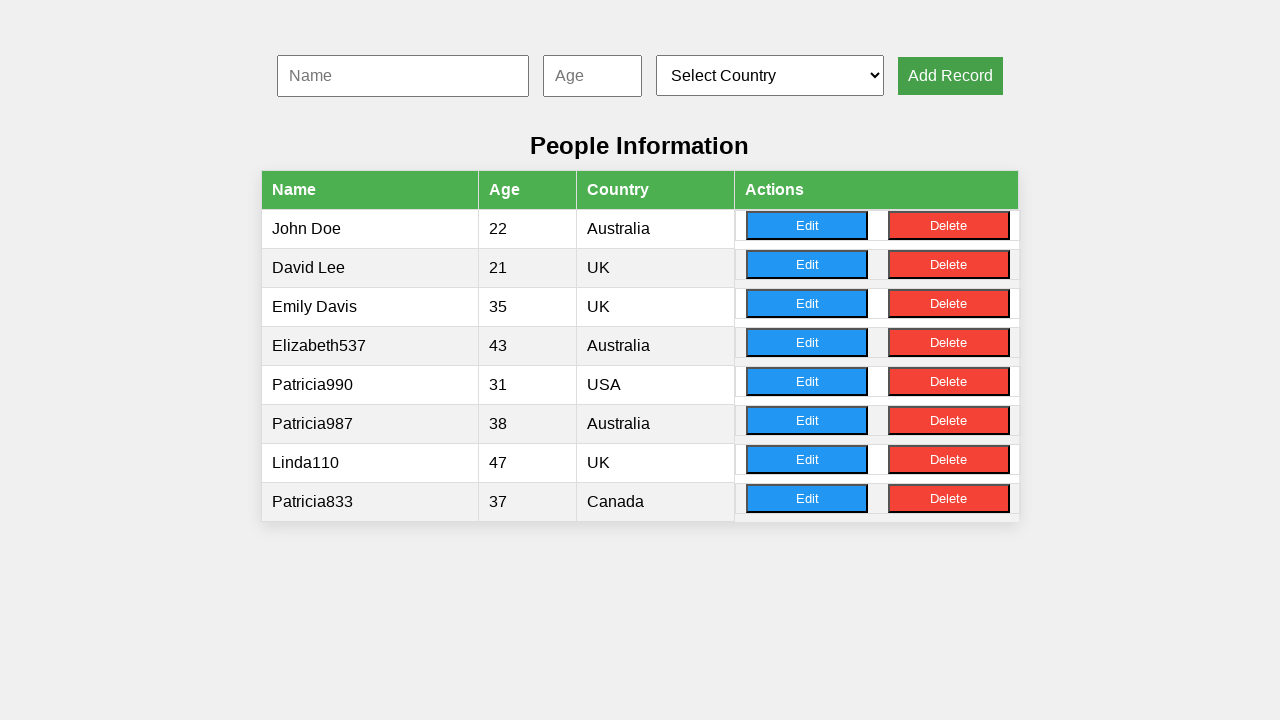

Filled name field with 'Mary6' on #nameInput
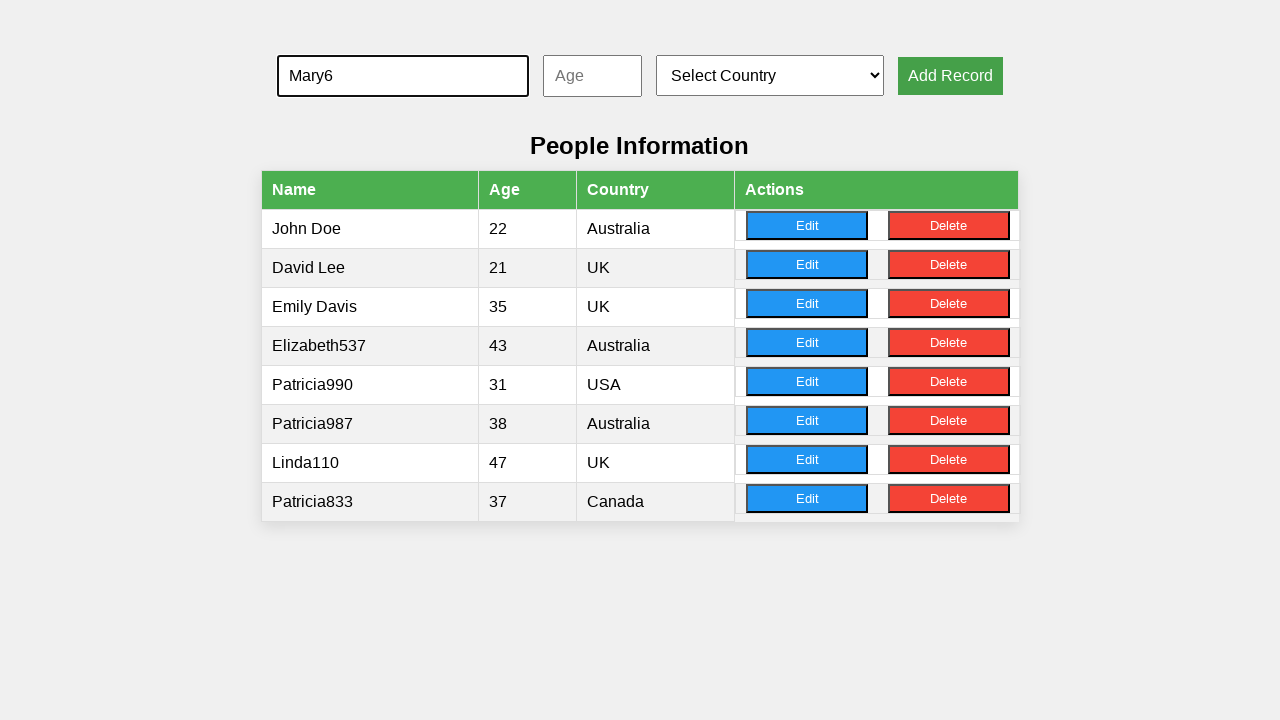

Filled age field with '20' on #ageInput
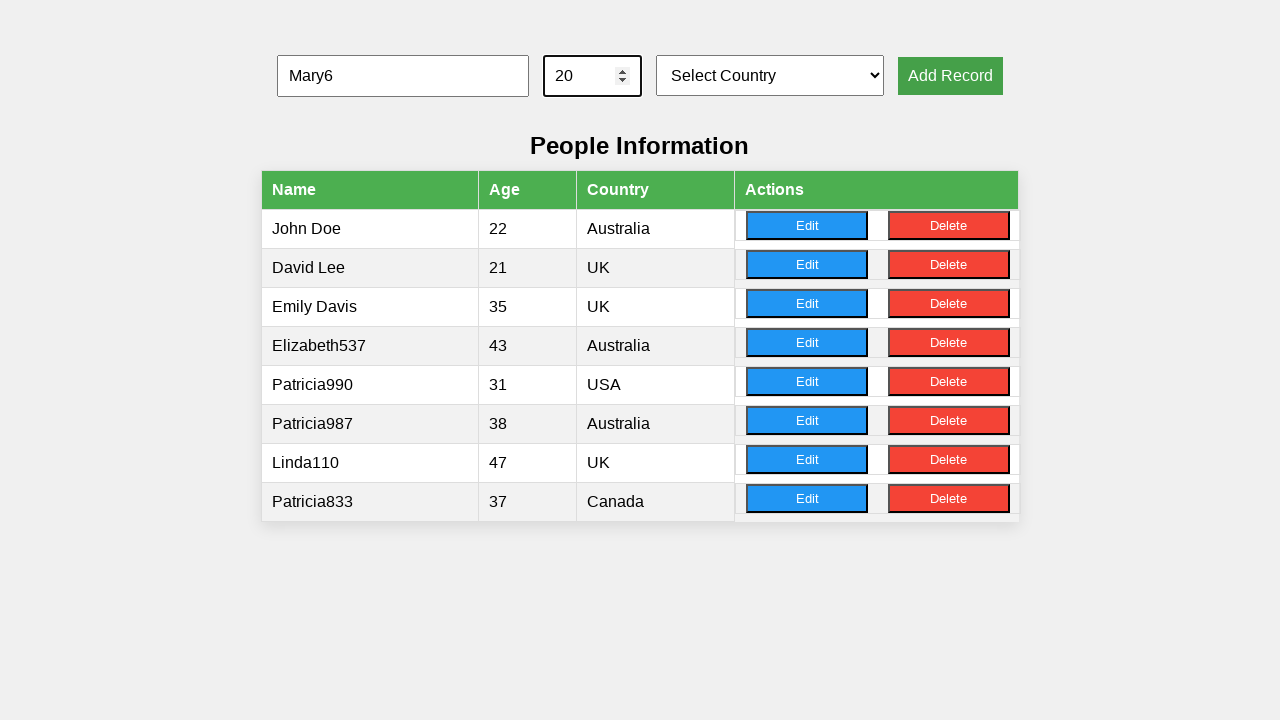

Selected country at index 2 on #countrySelect
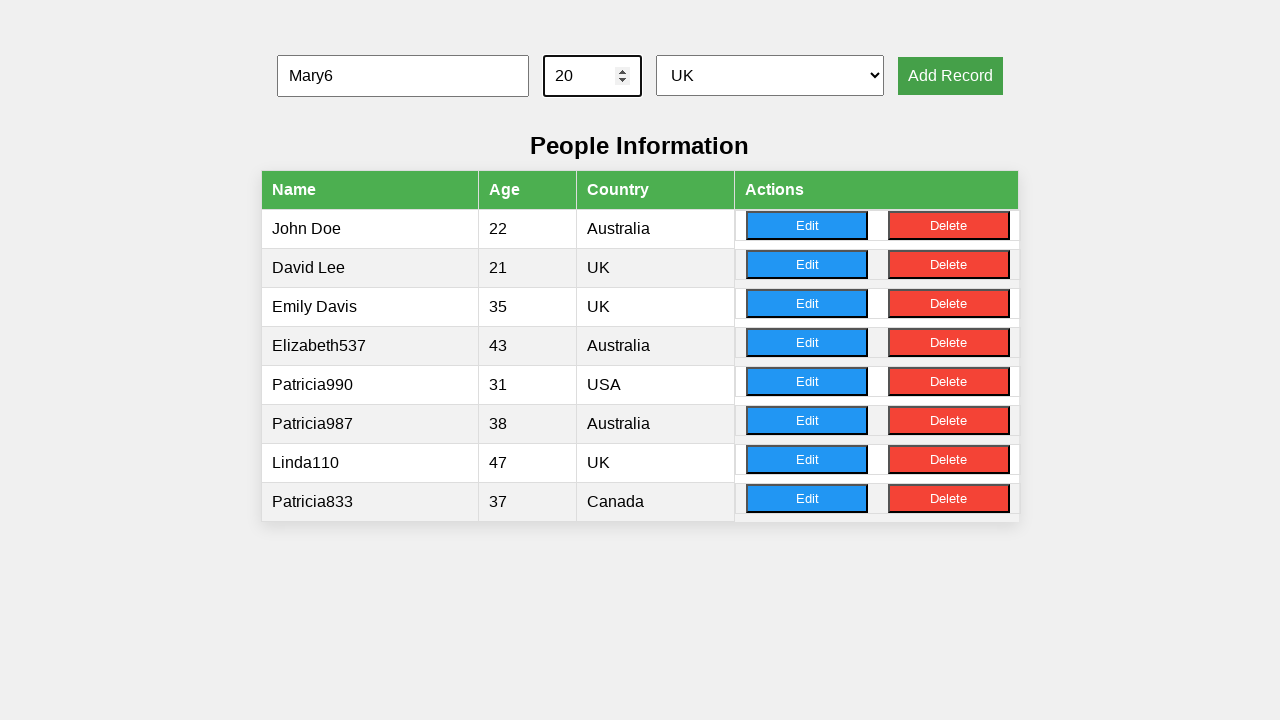

Clicked 'Add Record' button for record 6 at (950, 76) on xpath=//button[text()='Add Record']
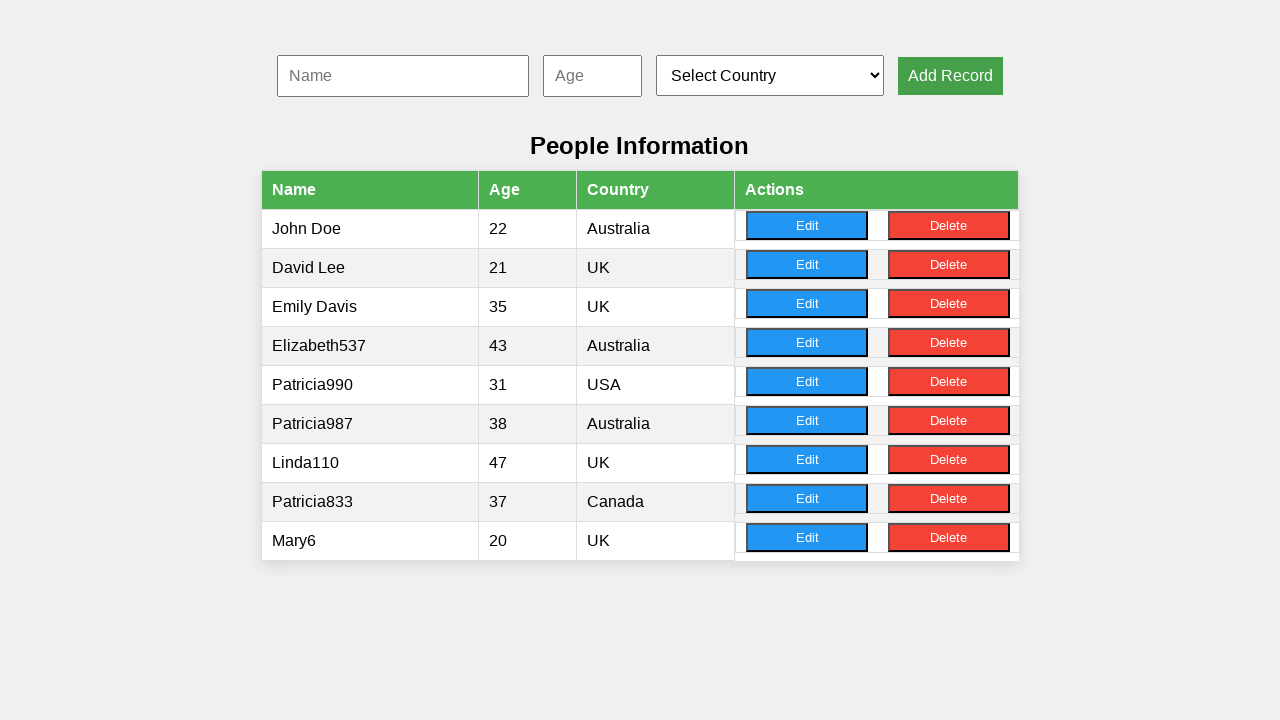

Filled name field with 'Jennifer226' on #nameInput
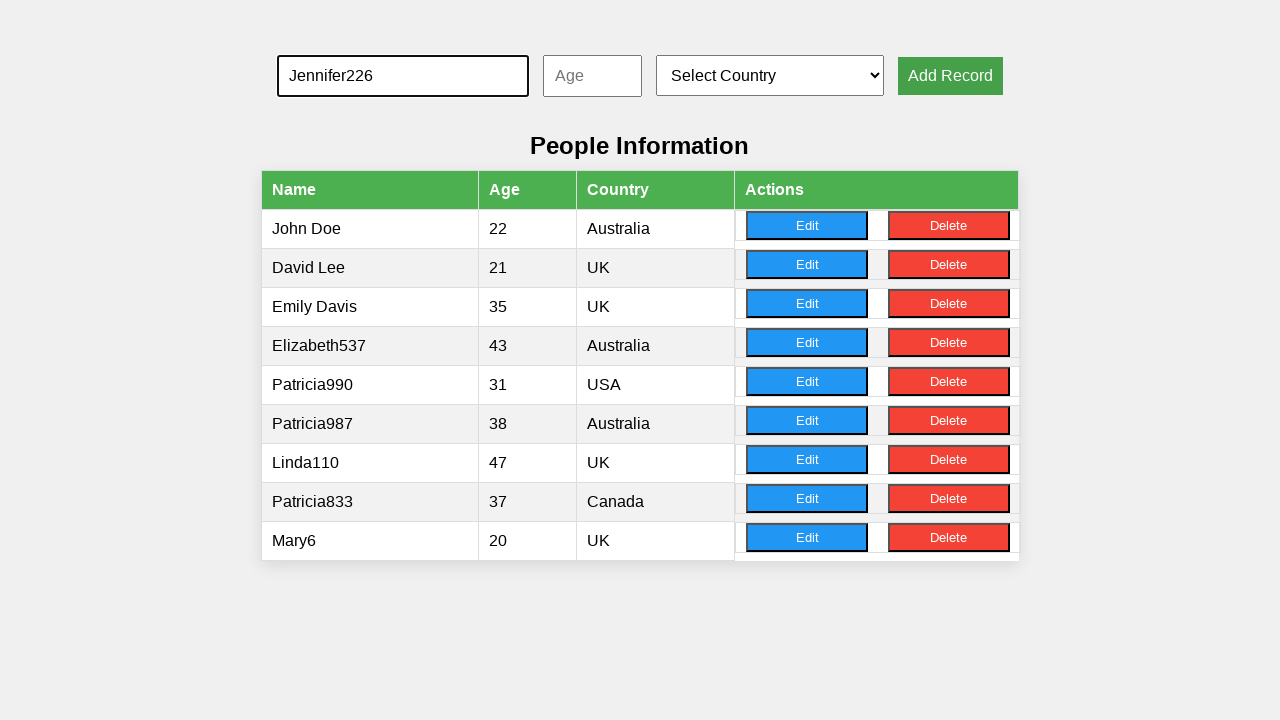

Filled age field with '42' on #ageInput
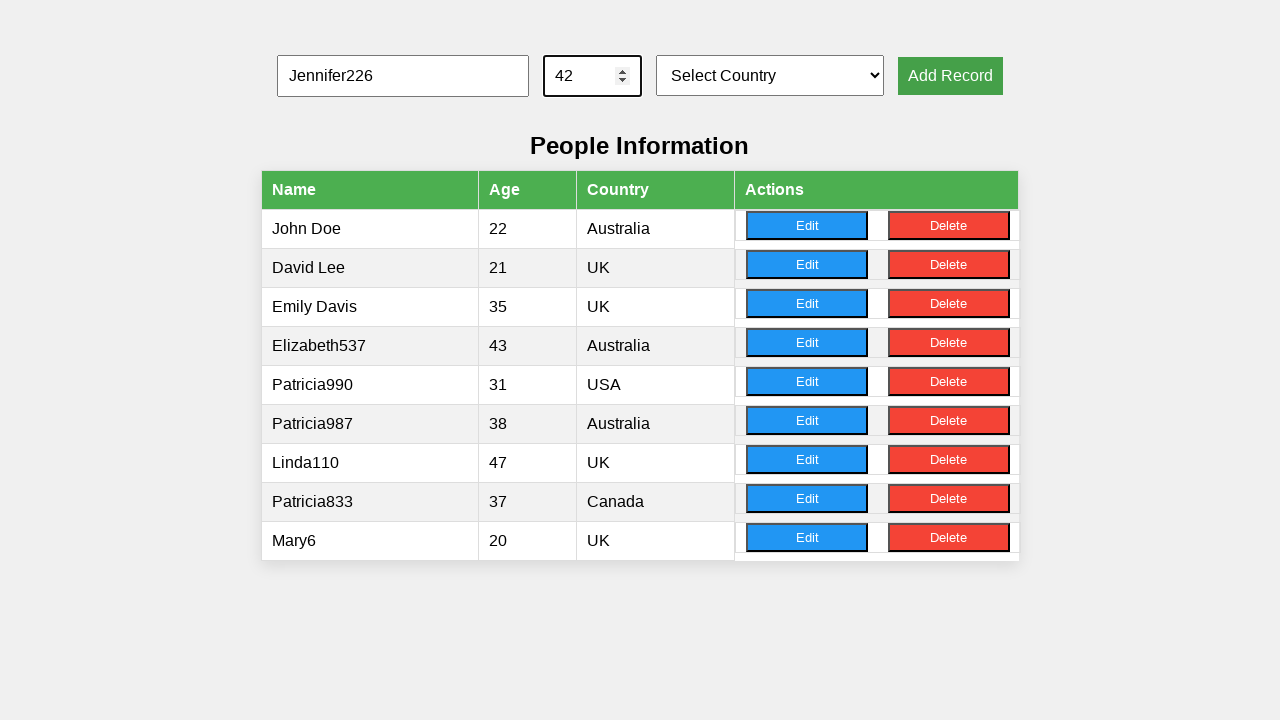

Selected country at index 2 on #countrySelect
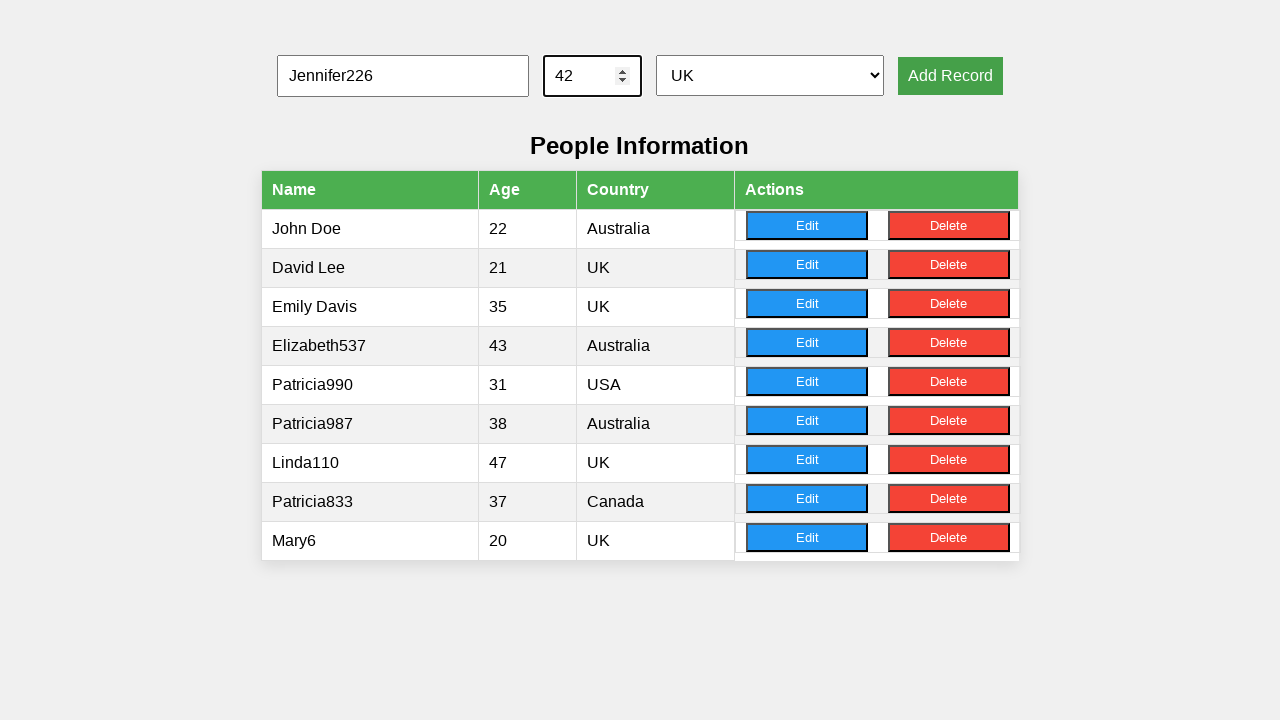

Clicked 'Add Record' button for record 7 at (950, 76) on xpath=//button[text()='Add Record']
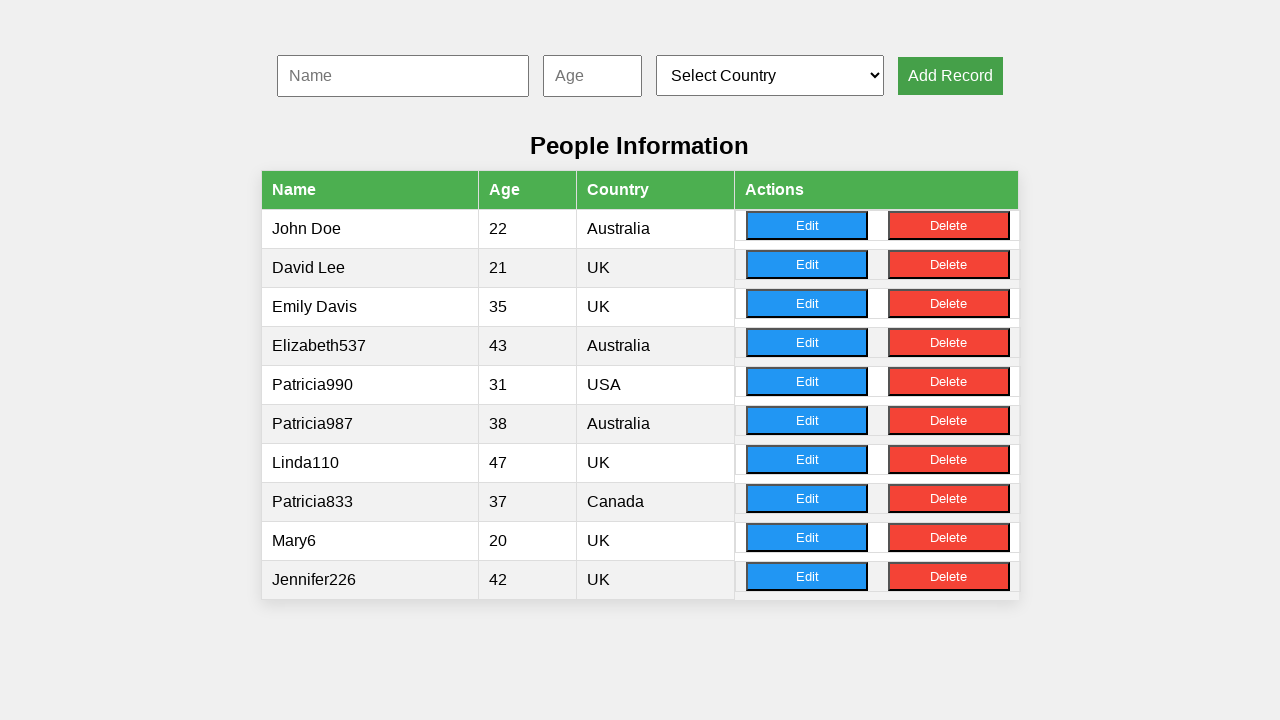

Filled name field with 'John680' on #nameInput
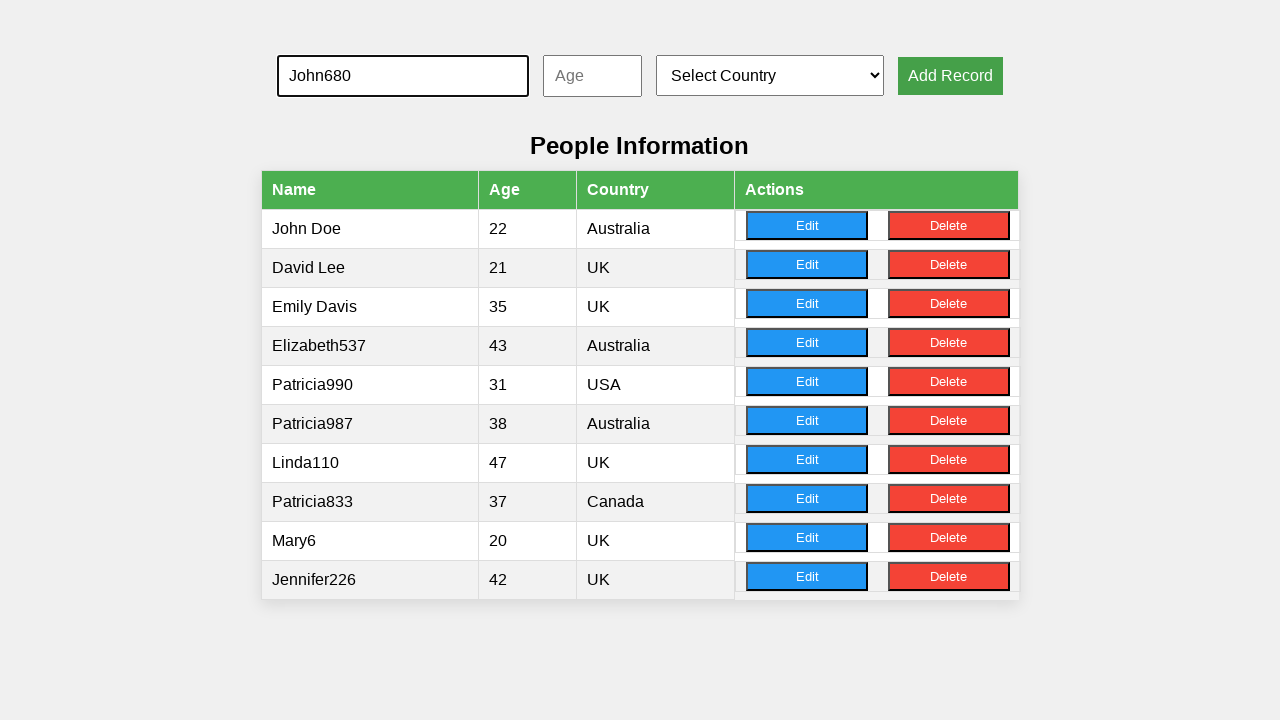

Filled age field with '27' on #ageInput
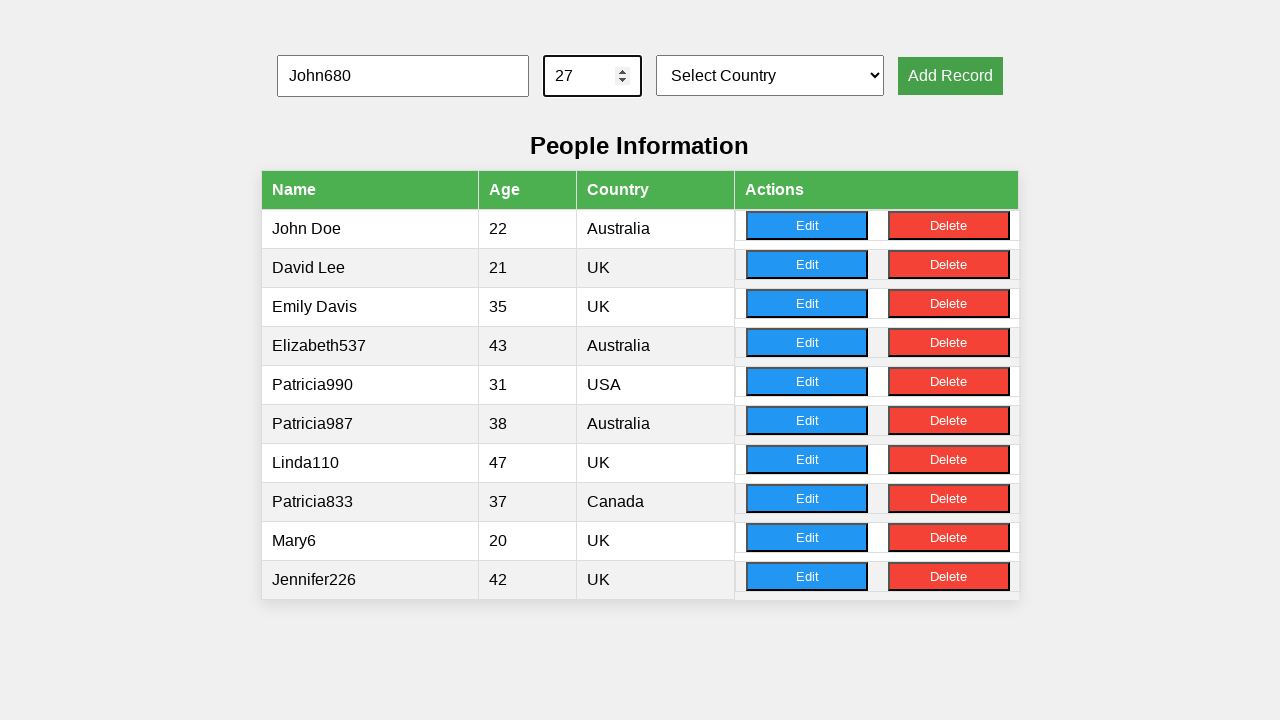

Selected country at index 4 on #countrySelect
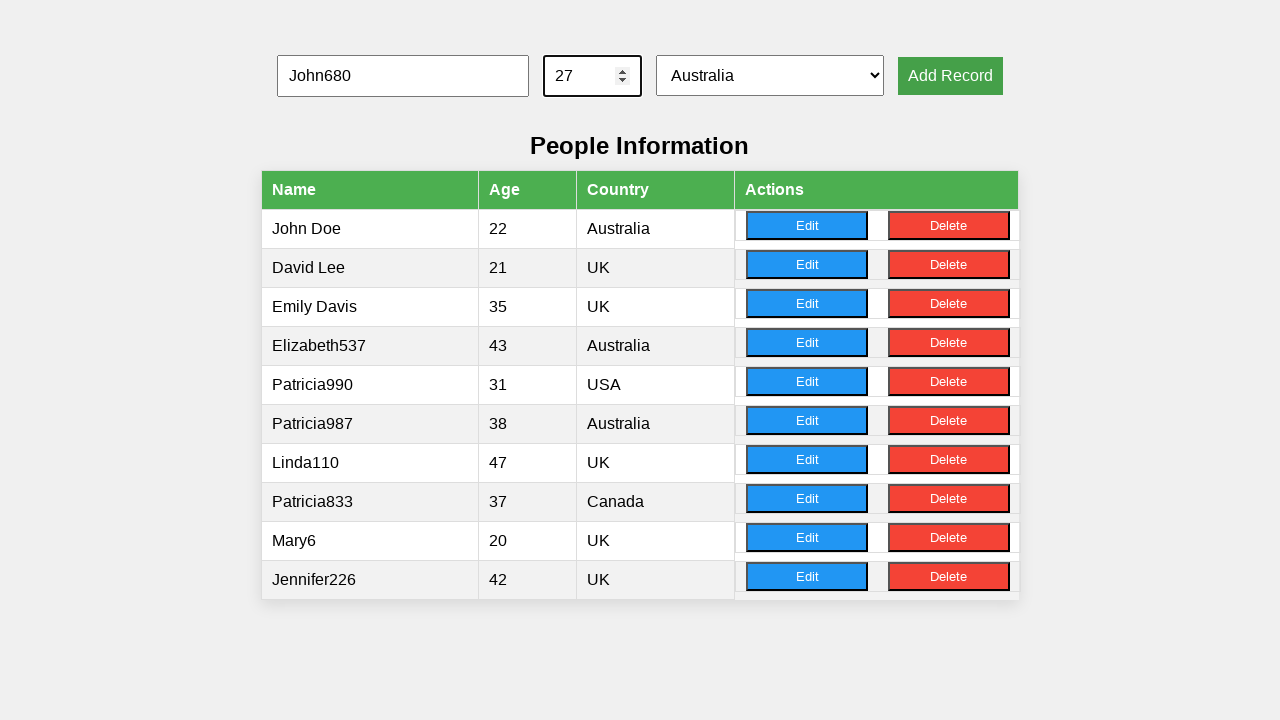

Clicked 'Add Record' button for record 8 at (950, 76) on xpath=//button[text()='Add Record']
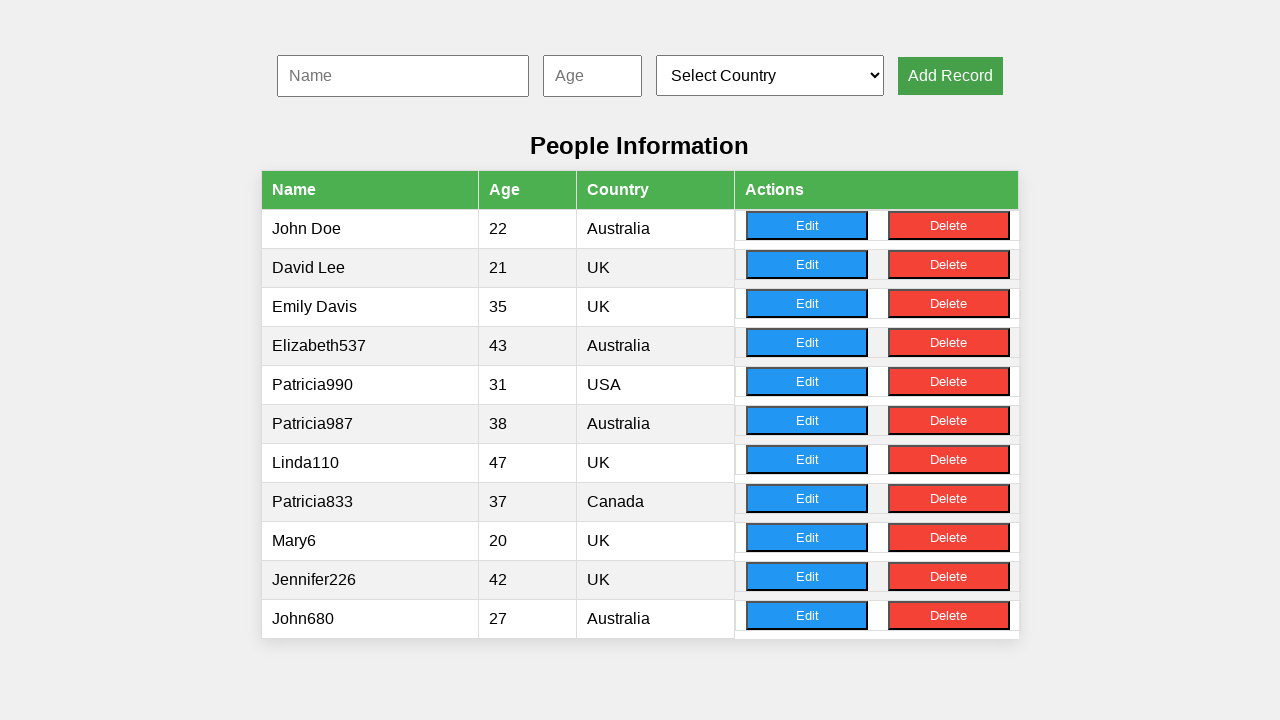

Filled name field with 'Michael884' on #nameInput
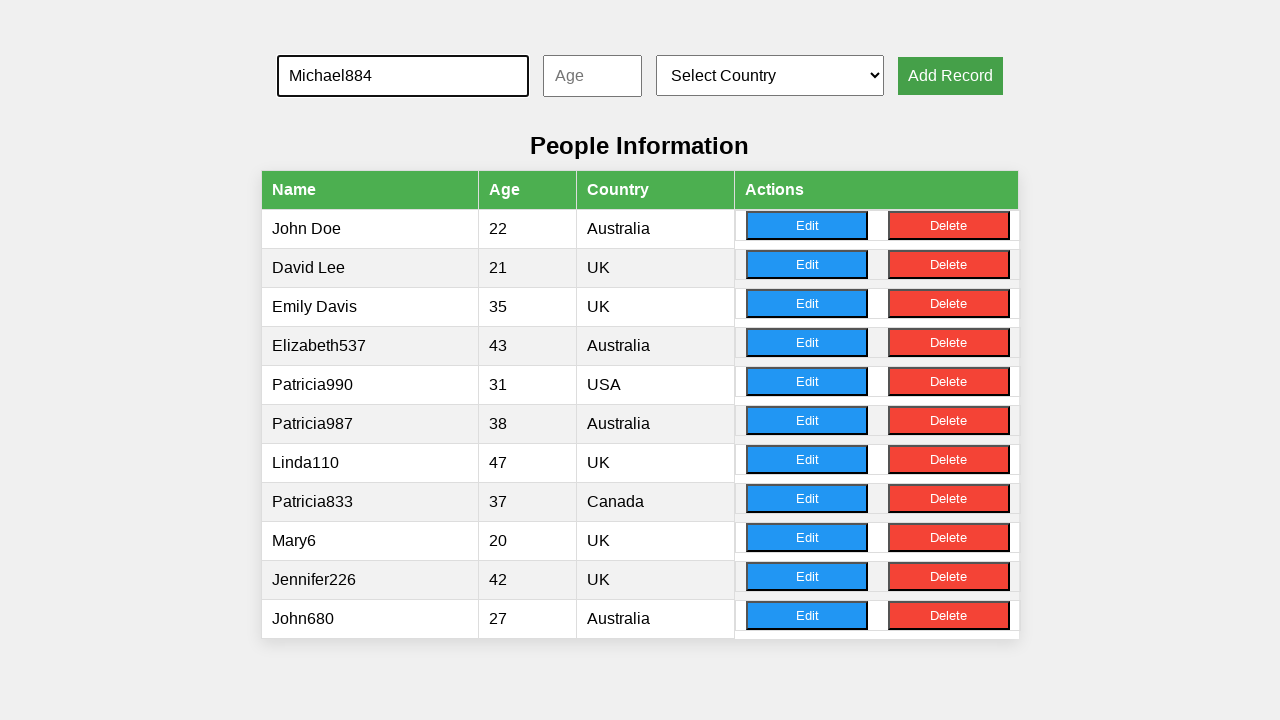

Filled age field with '25' on #ageInput
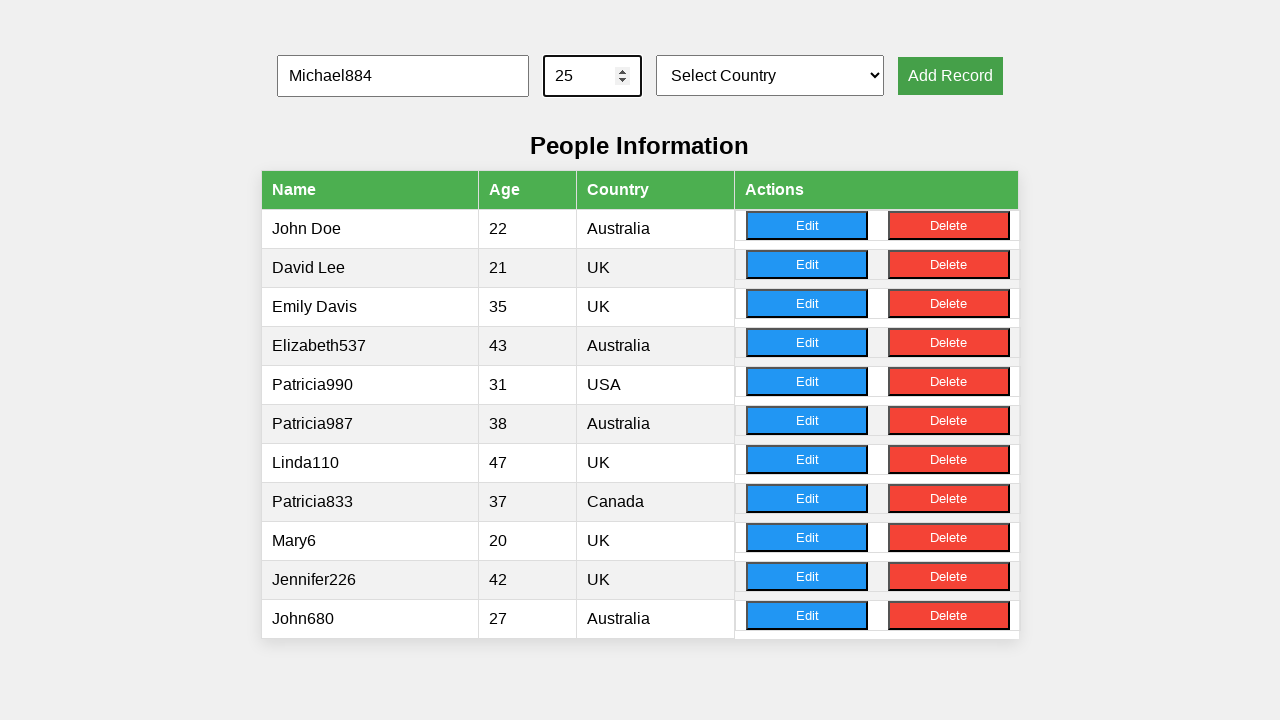

Selected country at index 4 on #countrySelect
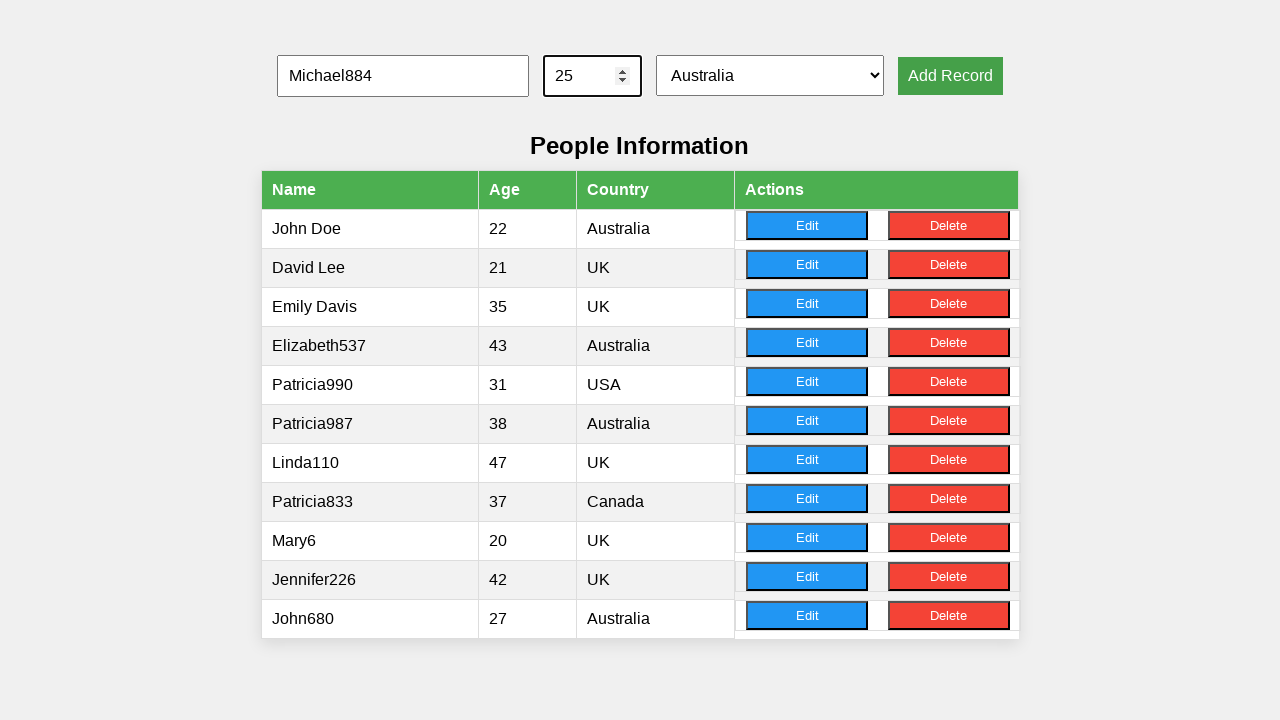

Clicked 'Add Record' button for record 9 at (950, 76) on xpath=//button[text()='Add Record']
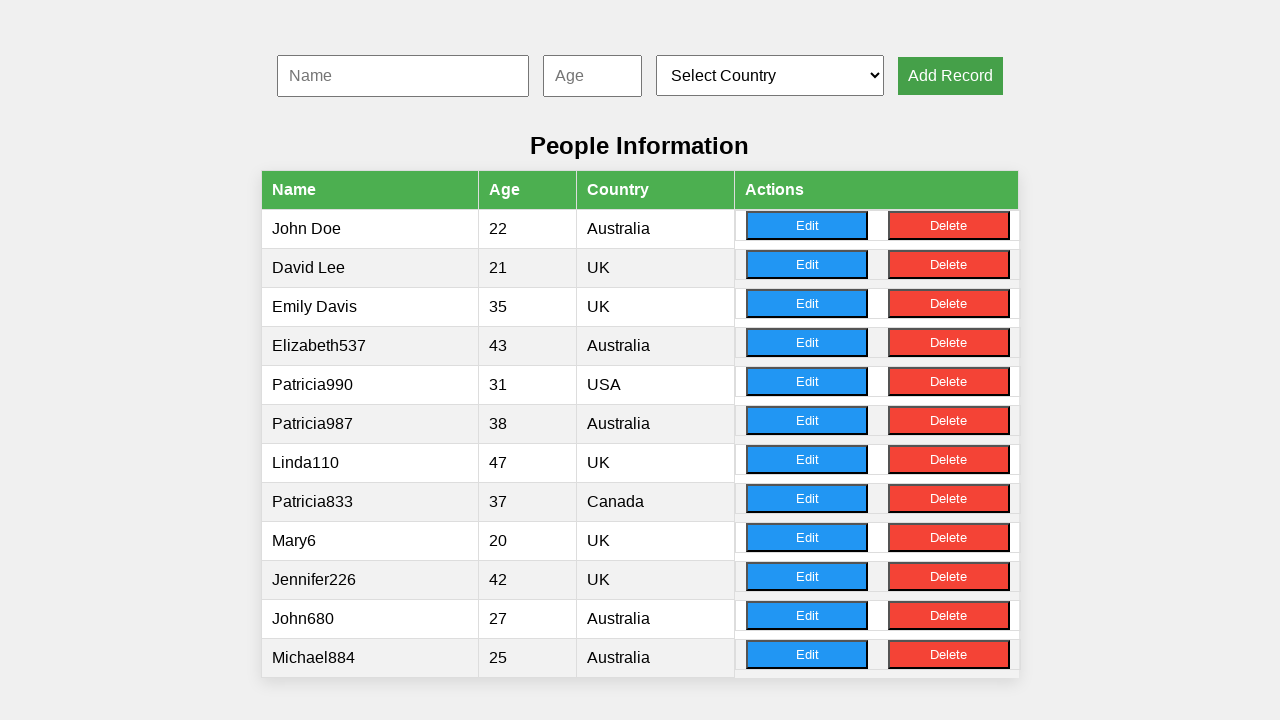

Filled name field with 'Patricia514' on #nameInput
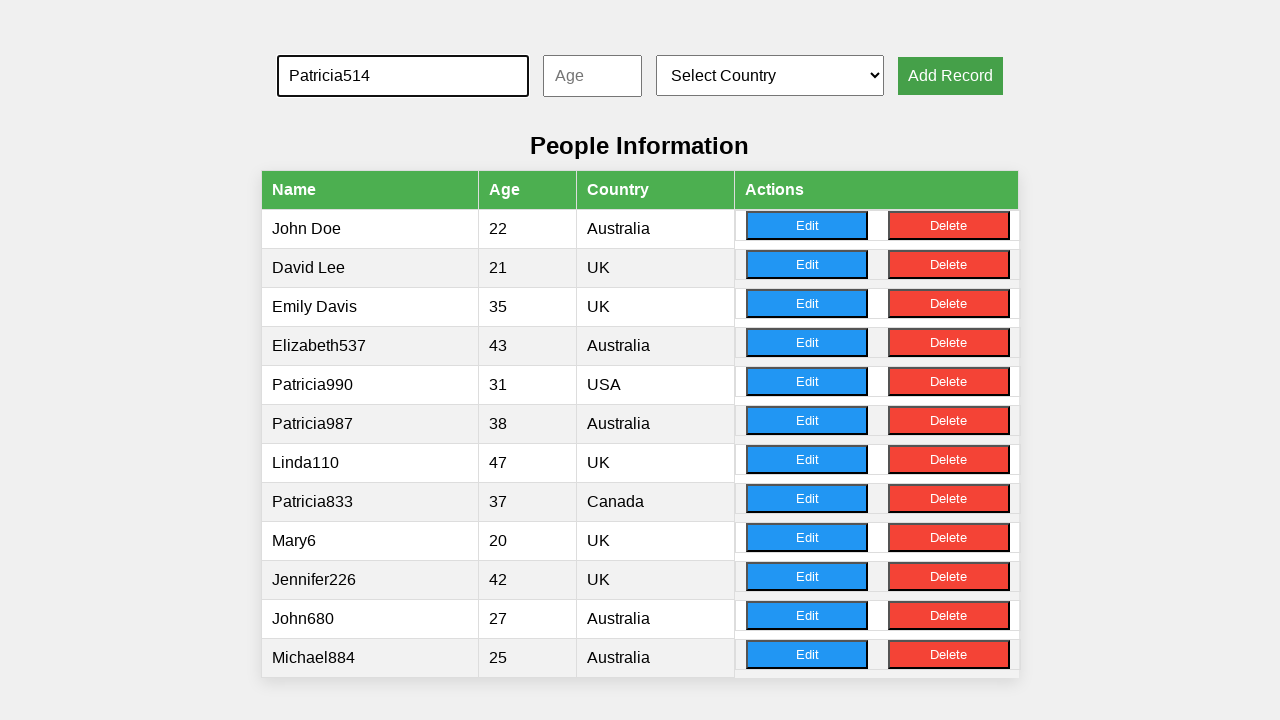

Filled age field with '39' on #ageInput
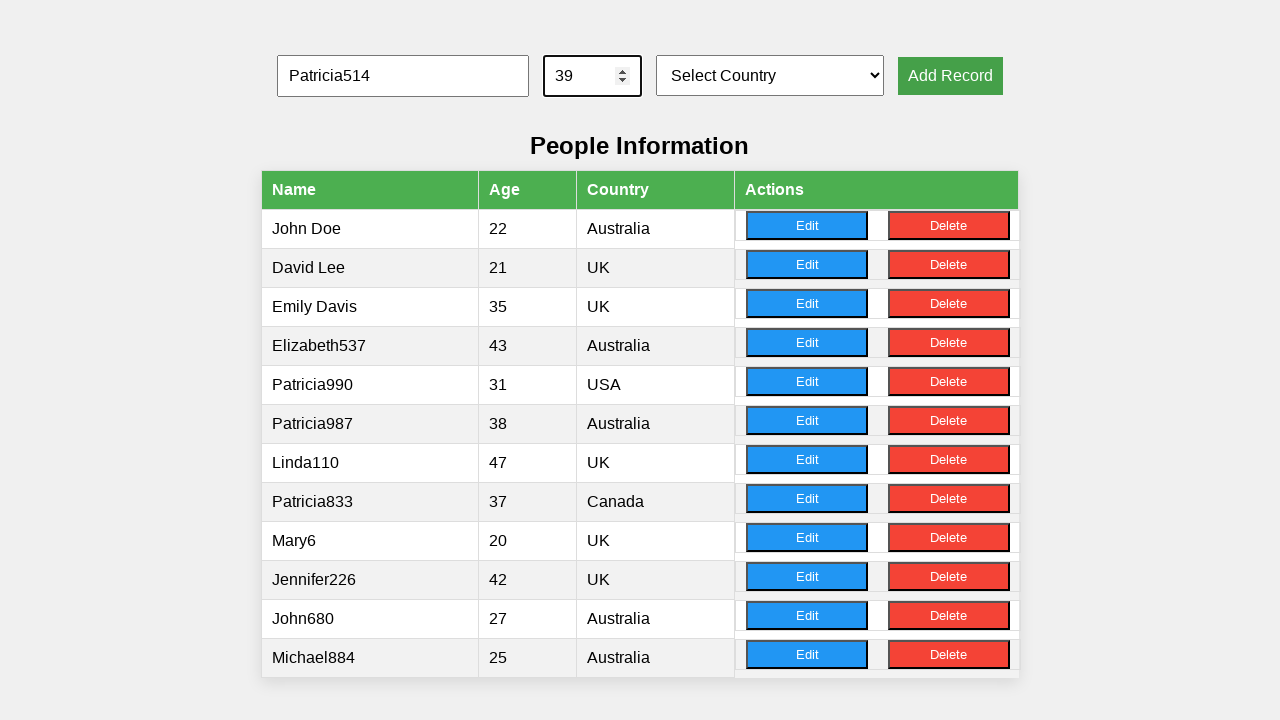

Selected country at index 3 on #countrySelect
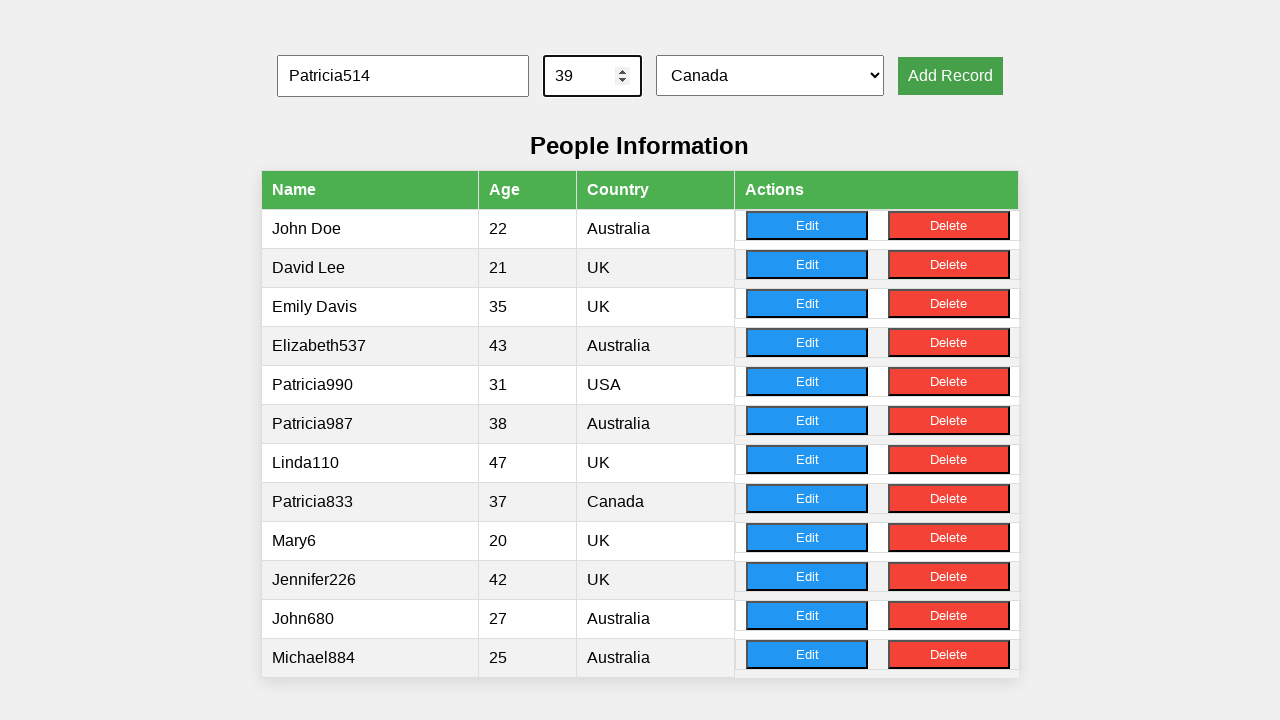

Clicked 'Add Record' button for record 10 at (950, 76) on xpath=//button[text()='Add Record']
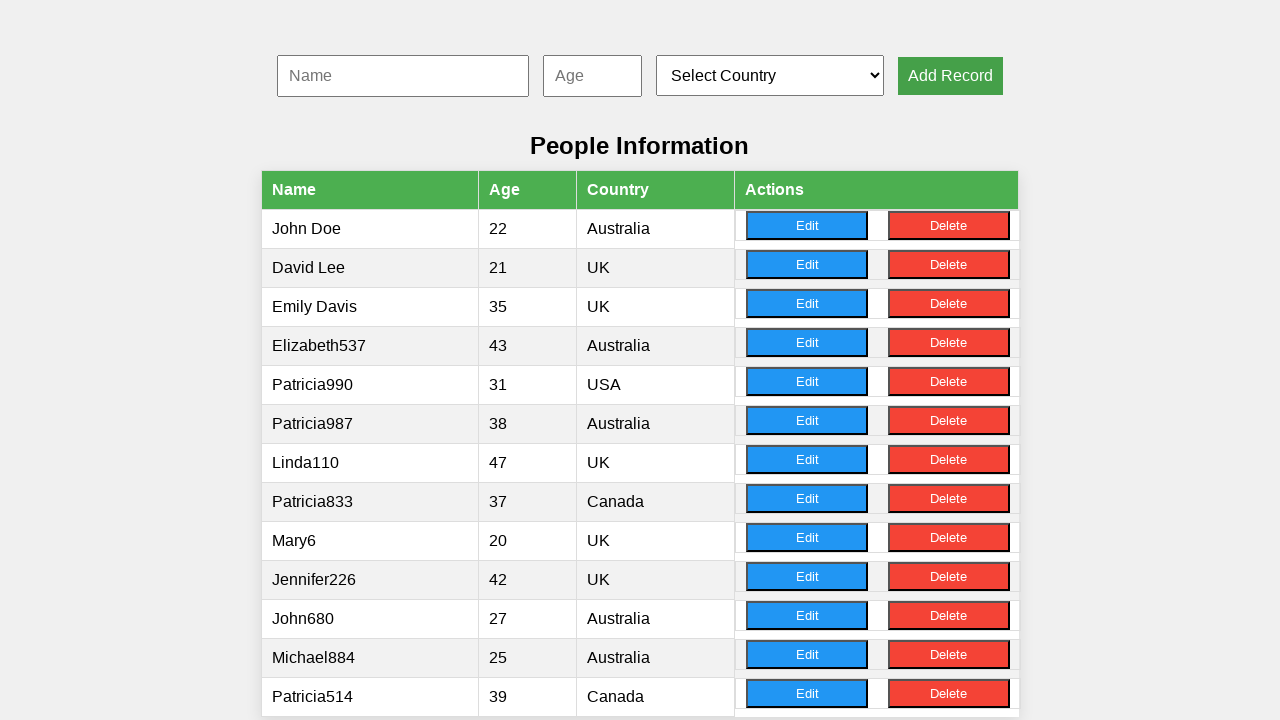

Waited for table rows to appear
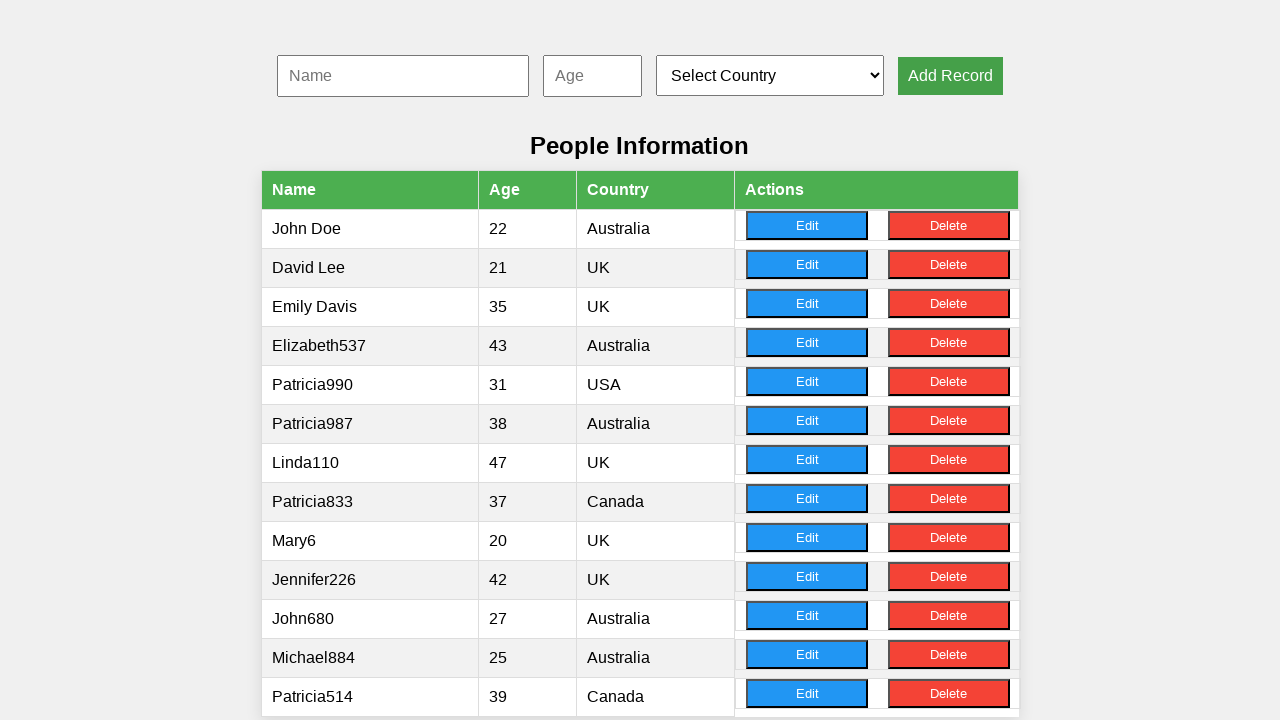

Verified table contains 13 records (expected at least 10)
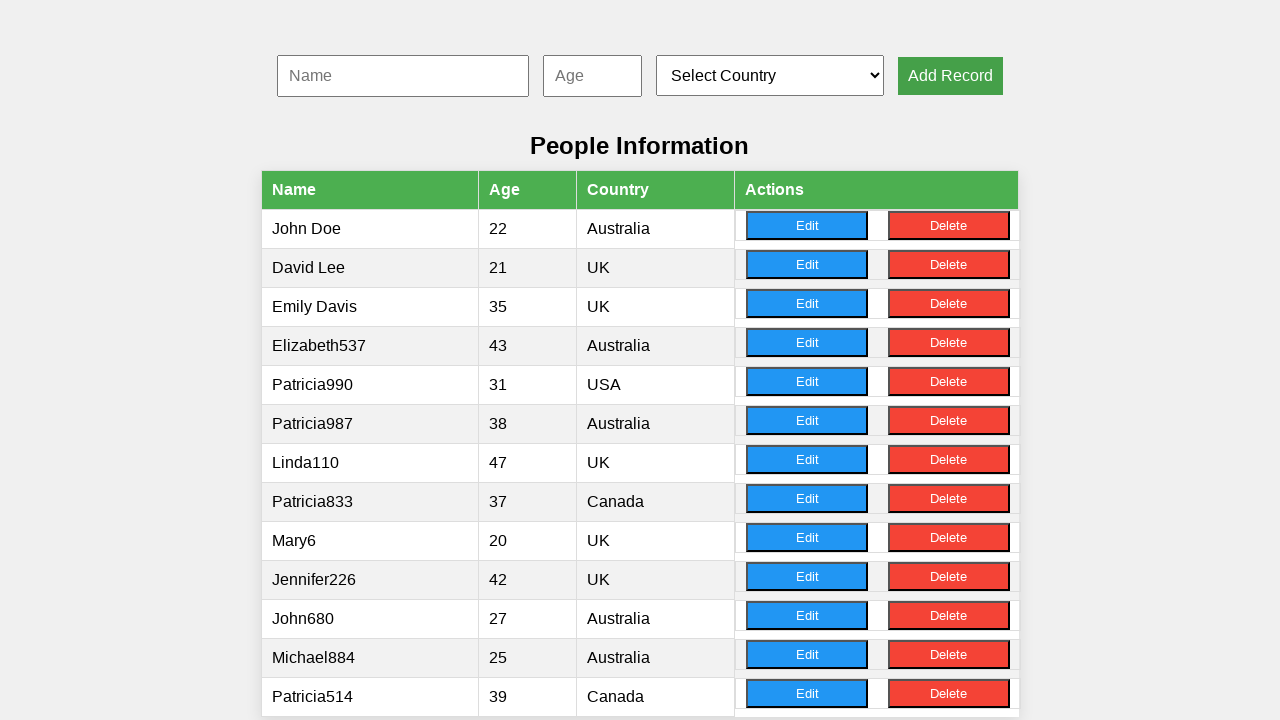

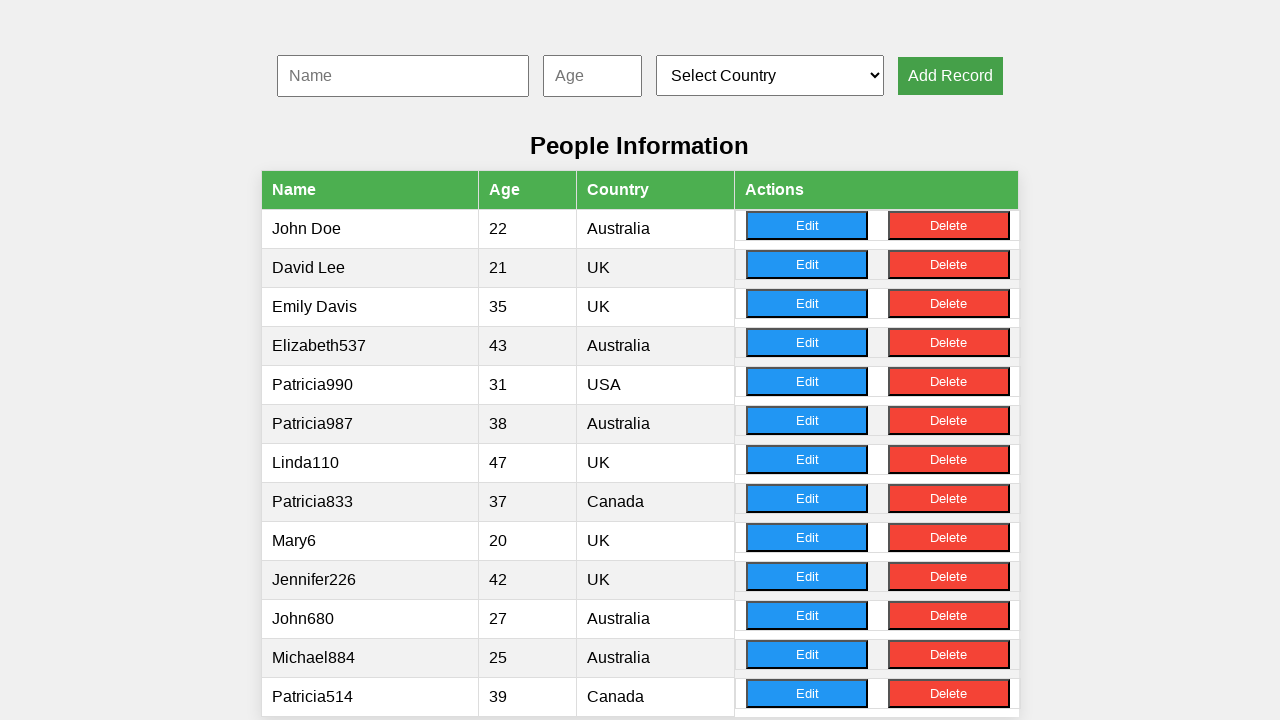